Tests calendar navigation by moving forward and backward through months to select a specific date

Starting URL: http://seleniumpractise.blogspot.com/2016/08/how-to-handle-calendar-in-selenium.html

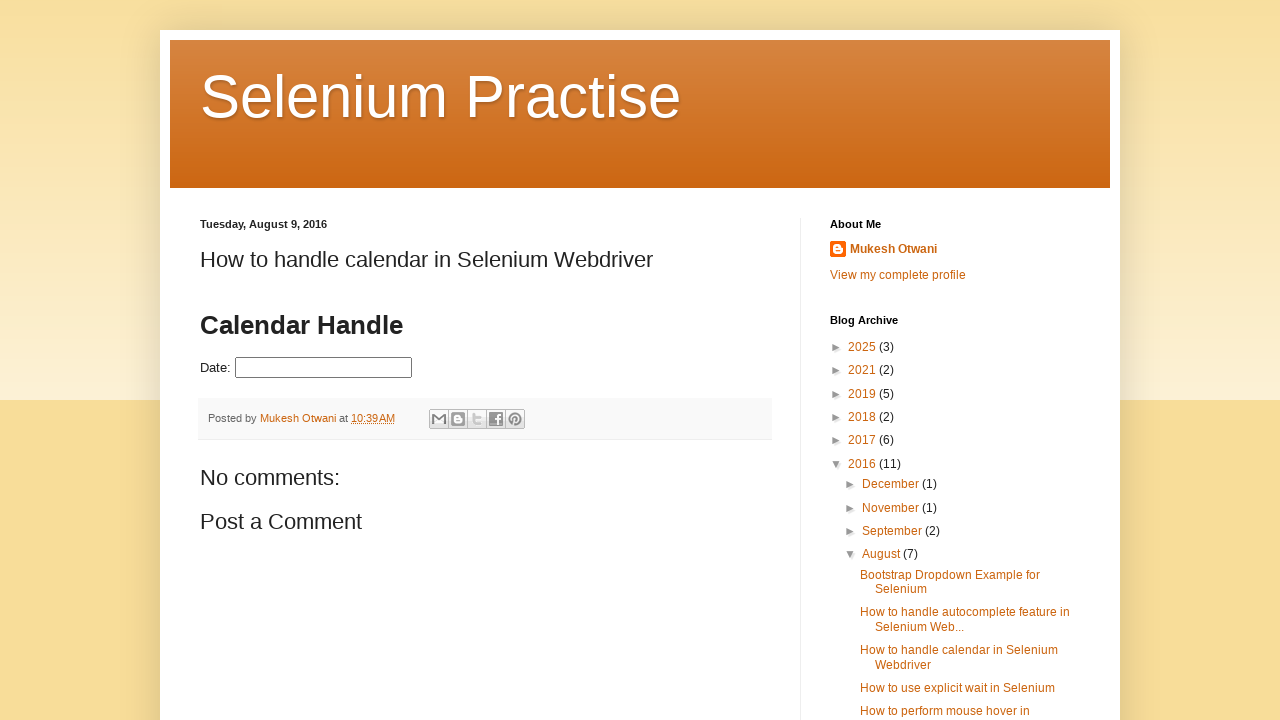

Clicked on datepicker input field to open calendar at (324, 368) on input#datepicker
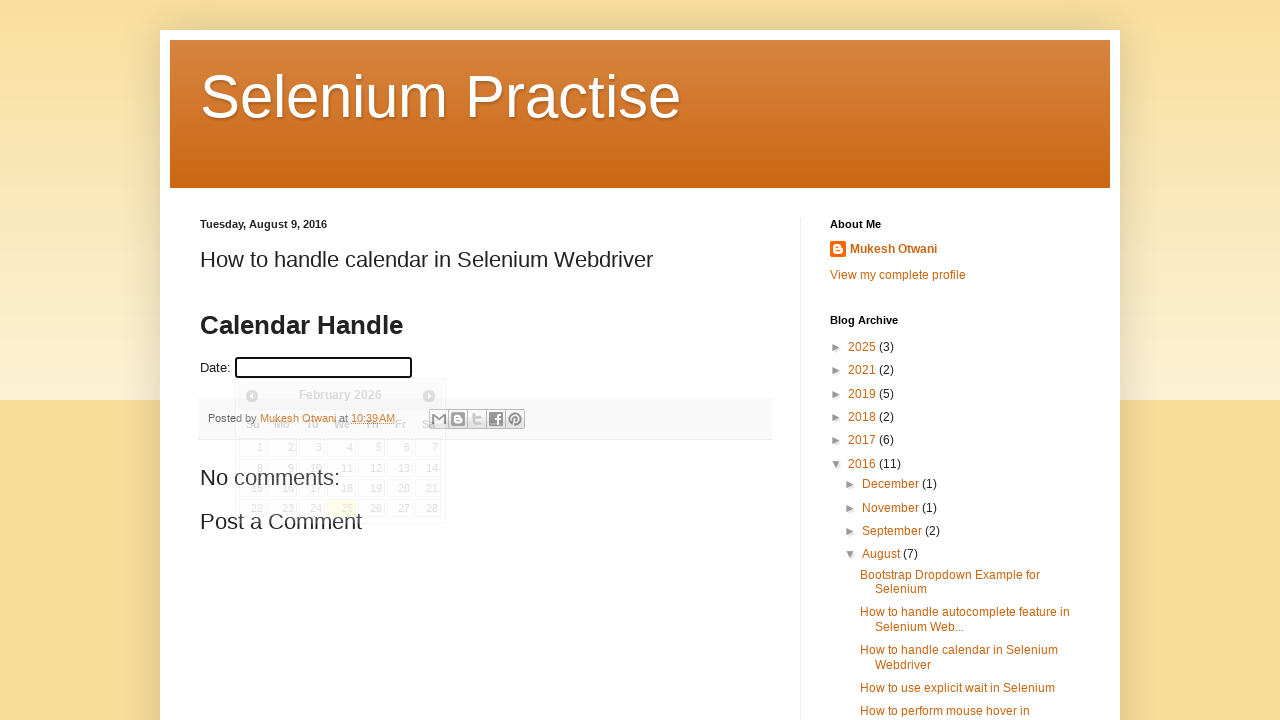

Calendar widget appeared and is visible
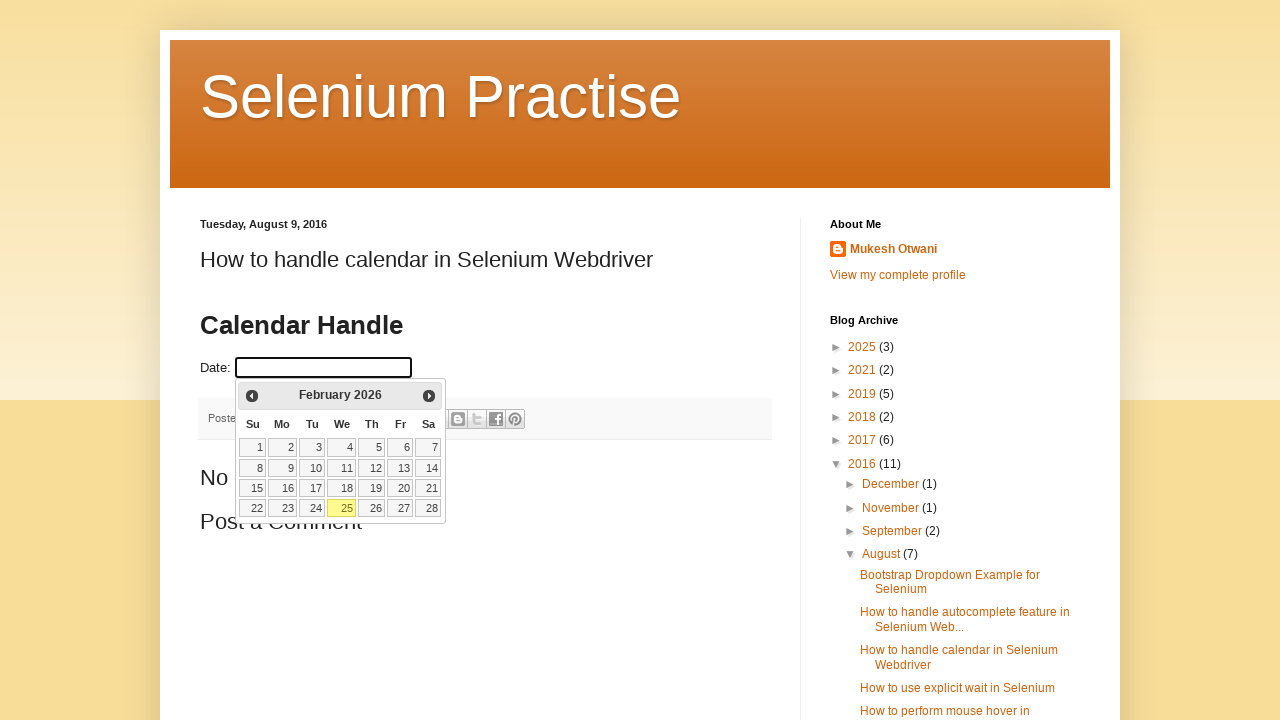

Retrieved current month: February
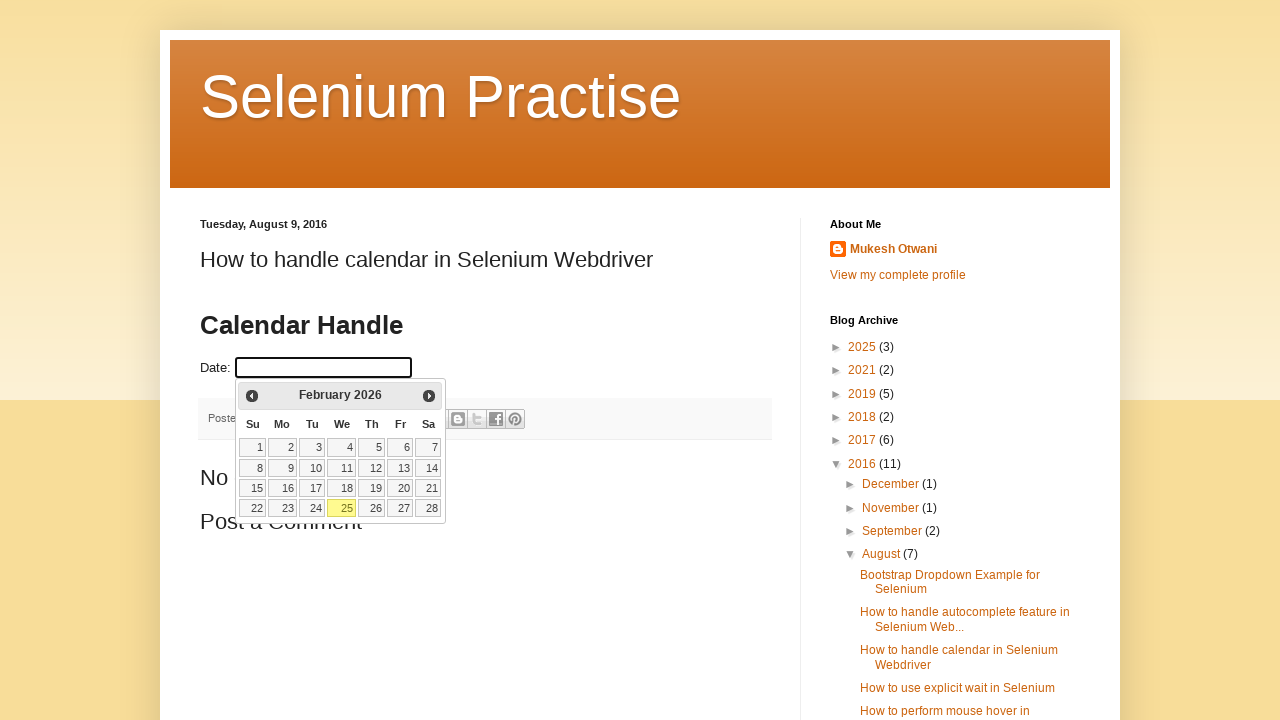

Retrieved current year: 2026
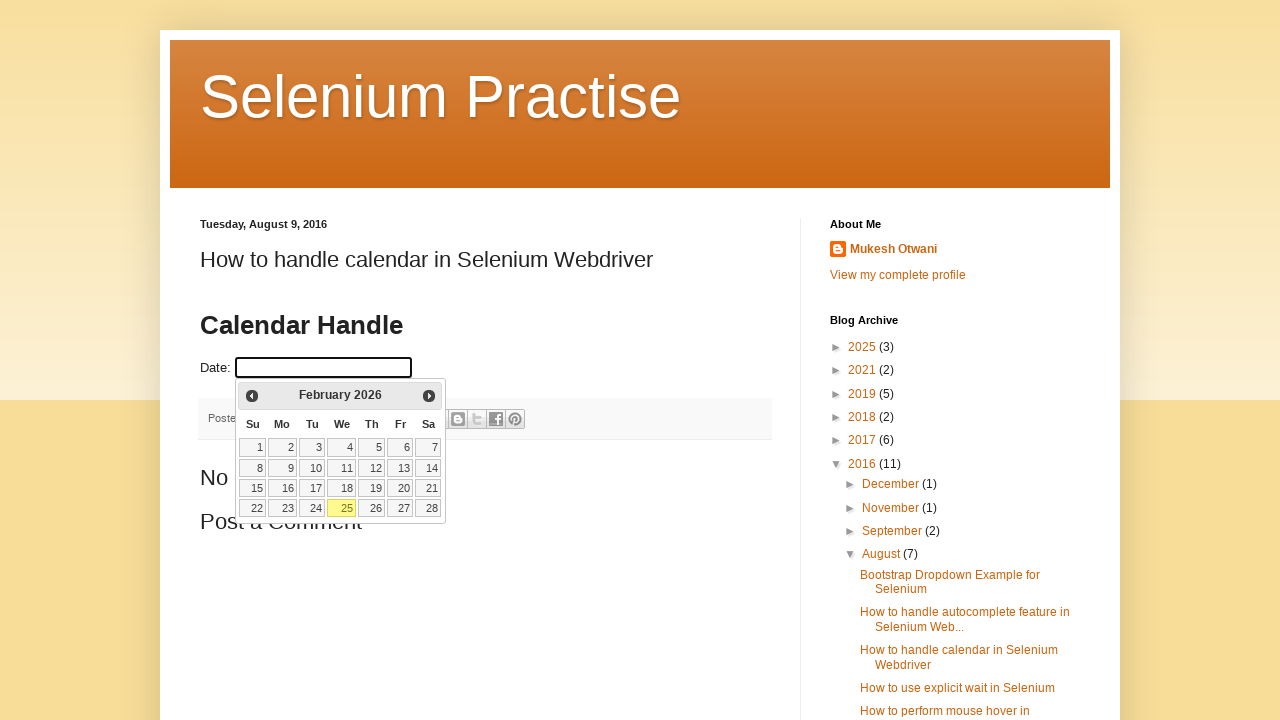

Clicked previous month button to navigate backwards at (252, 396) on xpath=//a[@title='Prev']
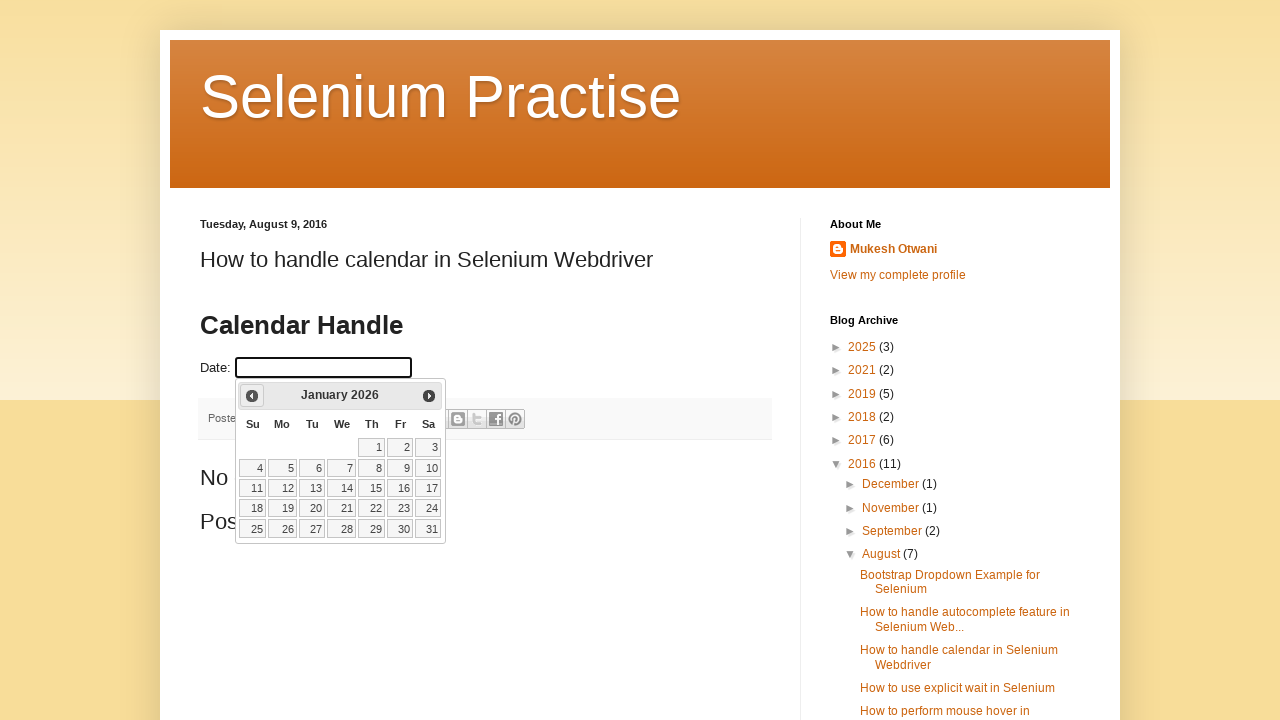

Retrieved updated month: January
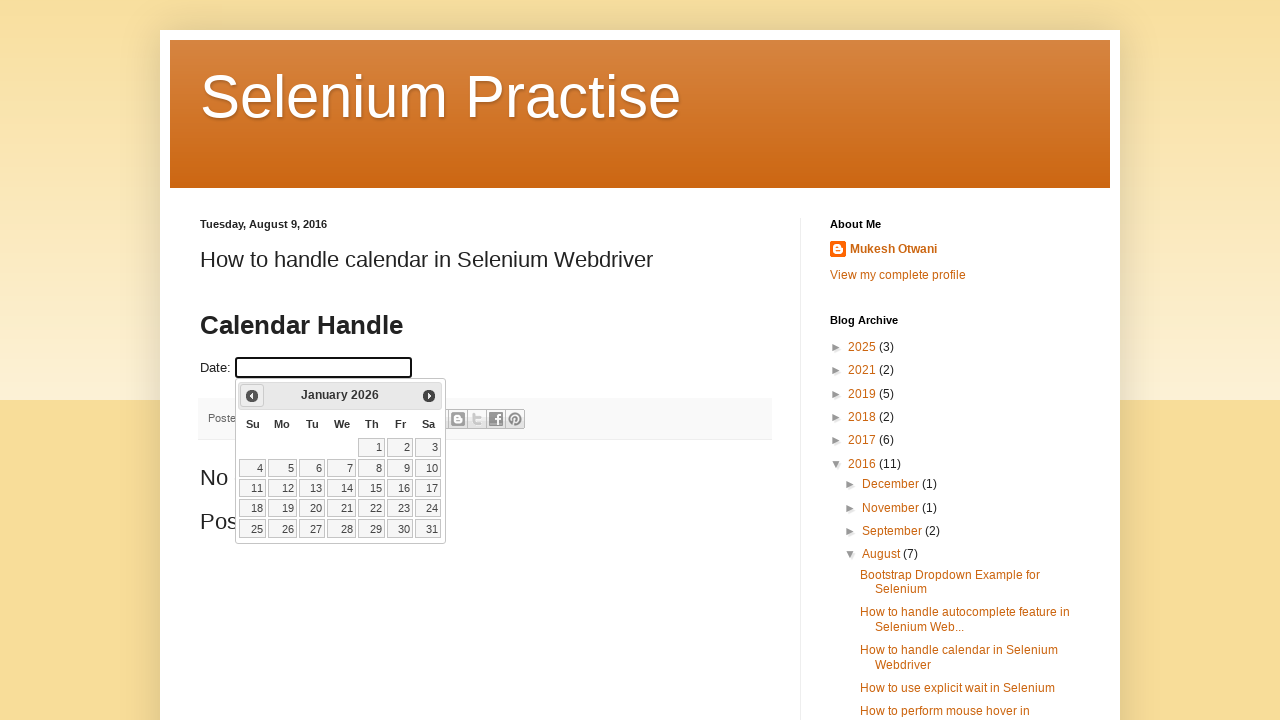

Retrieved updated year: 2026
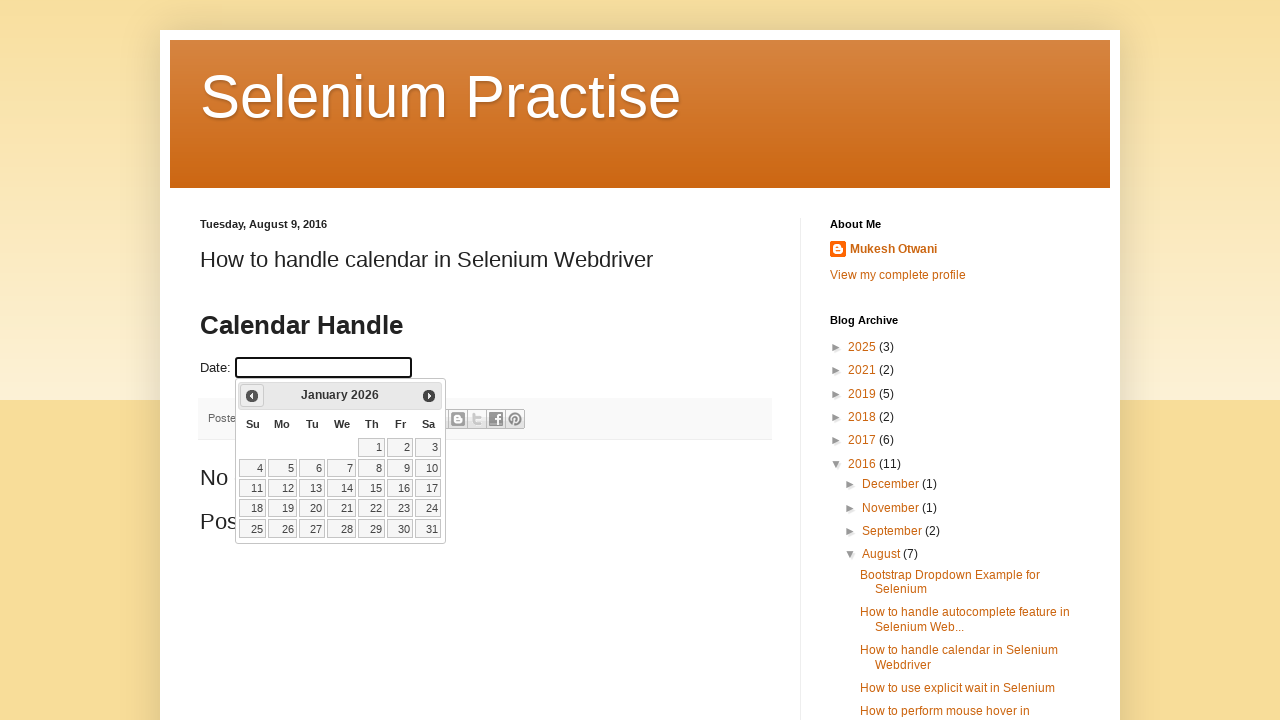

Clicked previous month button to navigate backwards at (252, 396) on xpath=//a[@title='Prev']
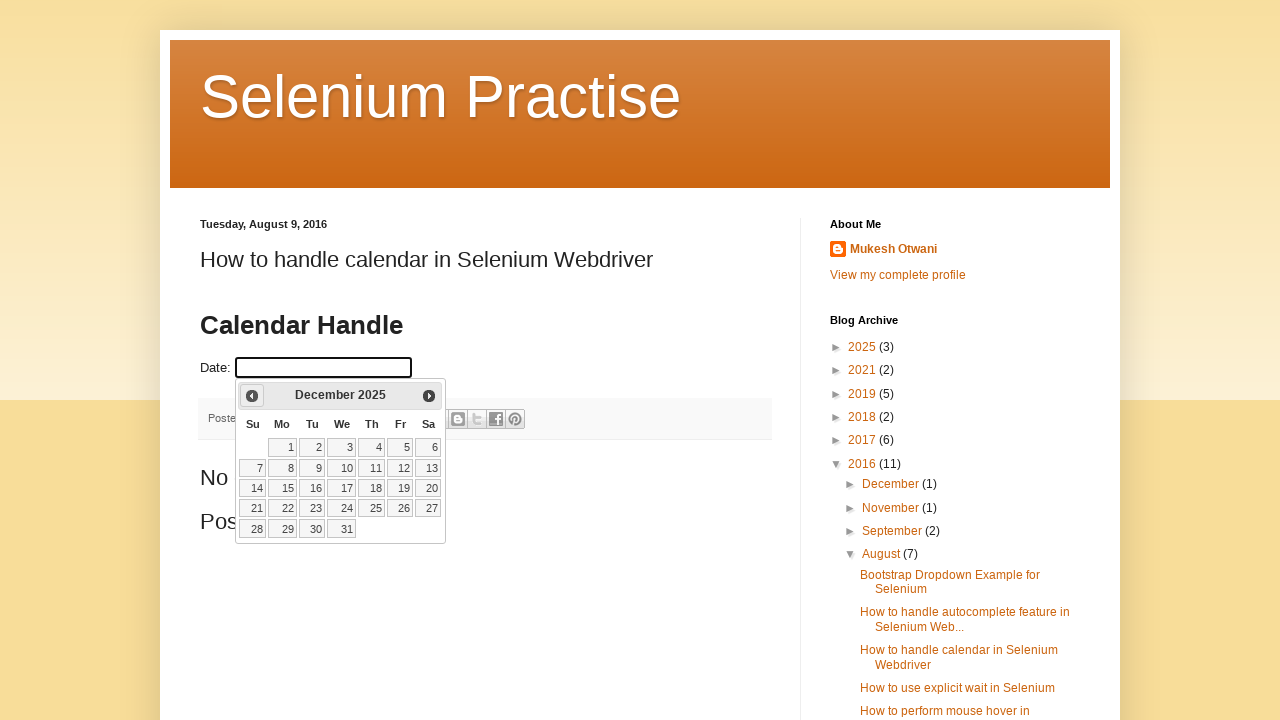

Retrieved updated month: December
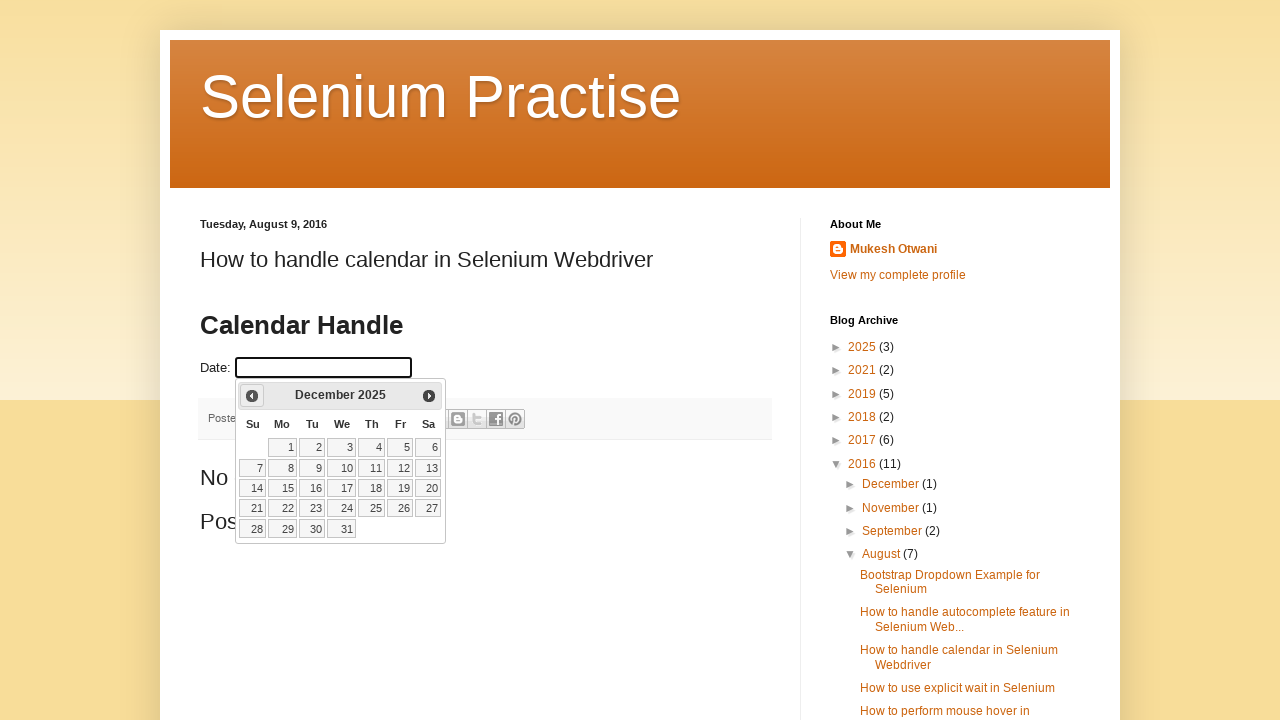

Retrieved updated year: 2025
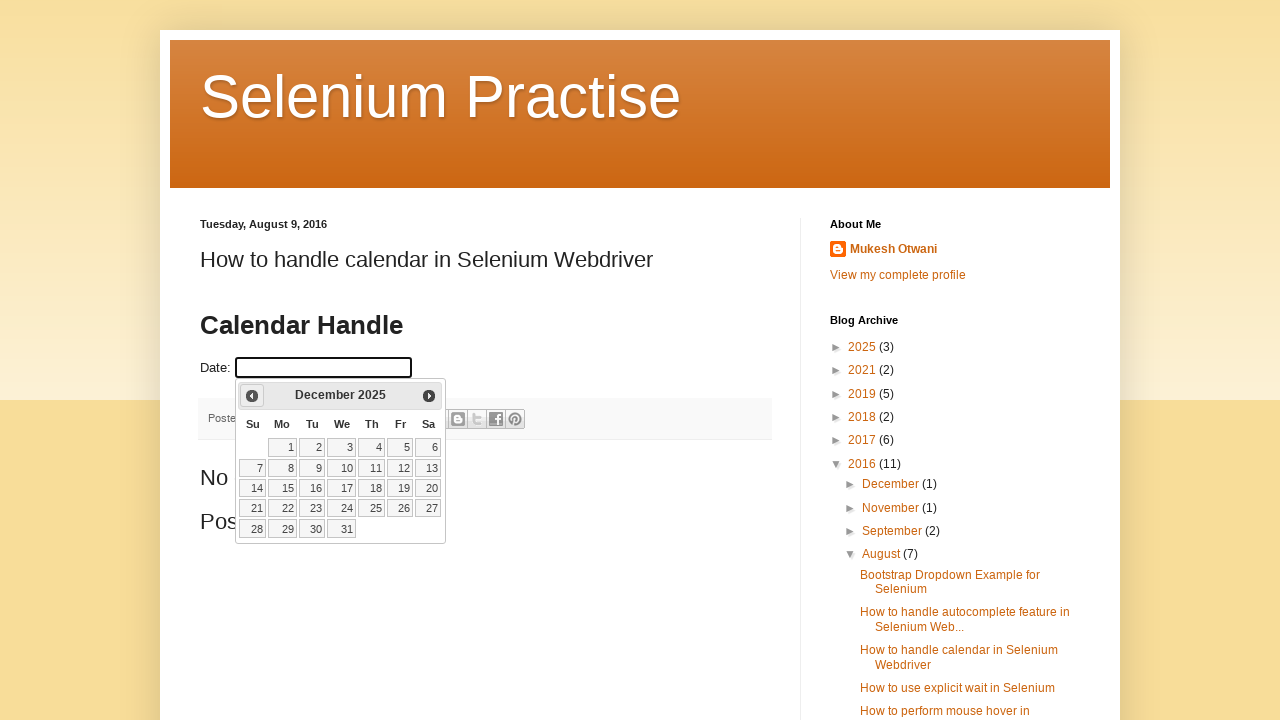

Clicked previous month button to navigate backwards at (252, 396) on xpath=//a[@title='Prev']
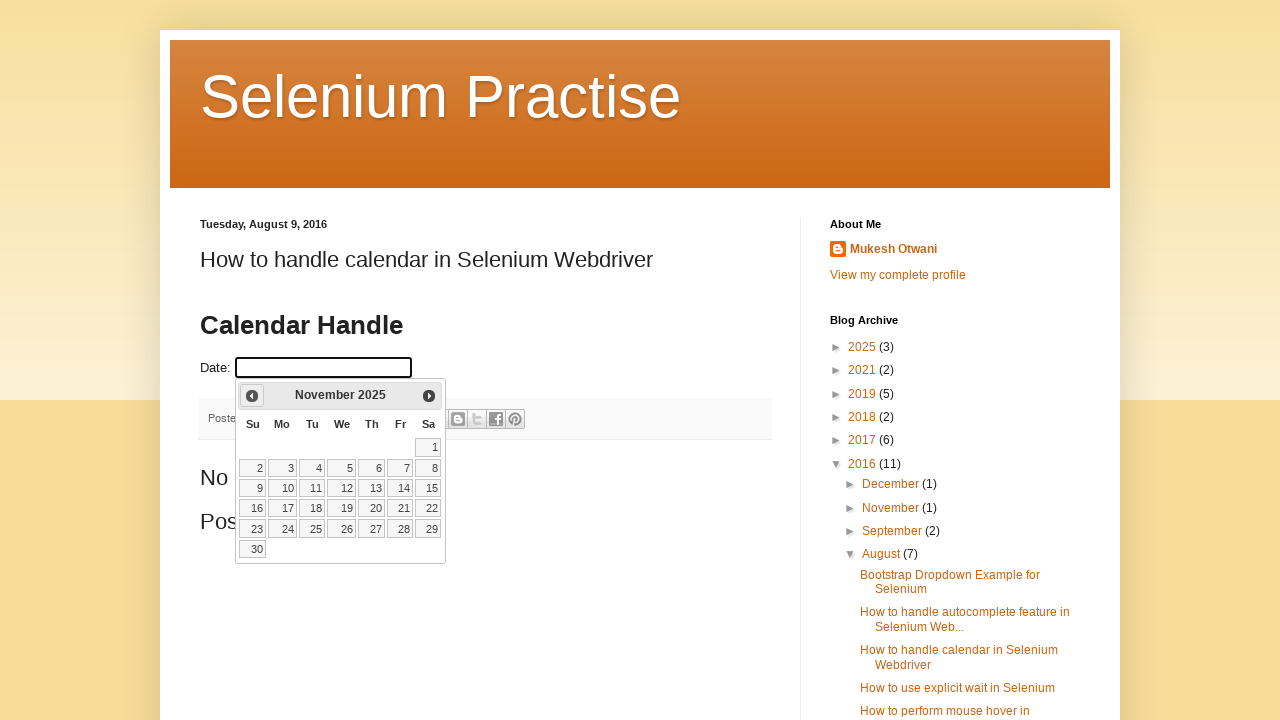

Retrieved updated month: November
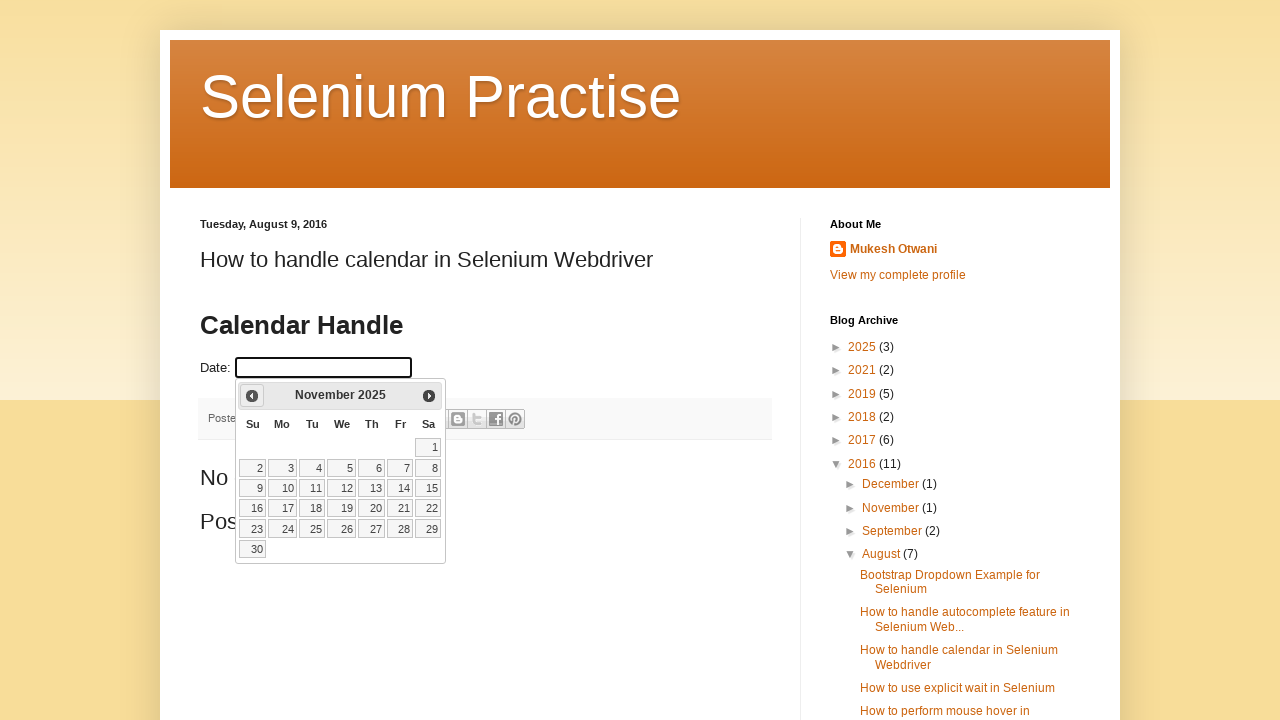

Retrieved updated year: 2025
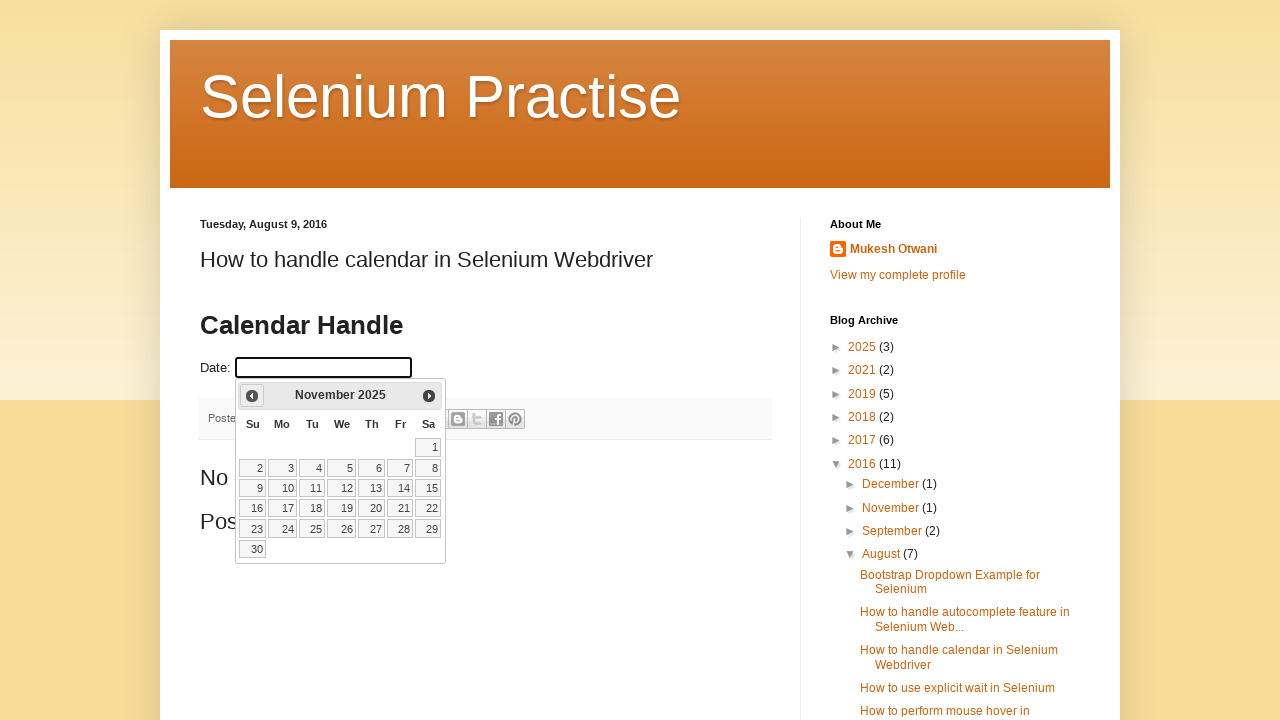

Clicked previous month button to navigate backwards at (252, 396) on xpath=//a[@title='Prev']
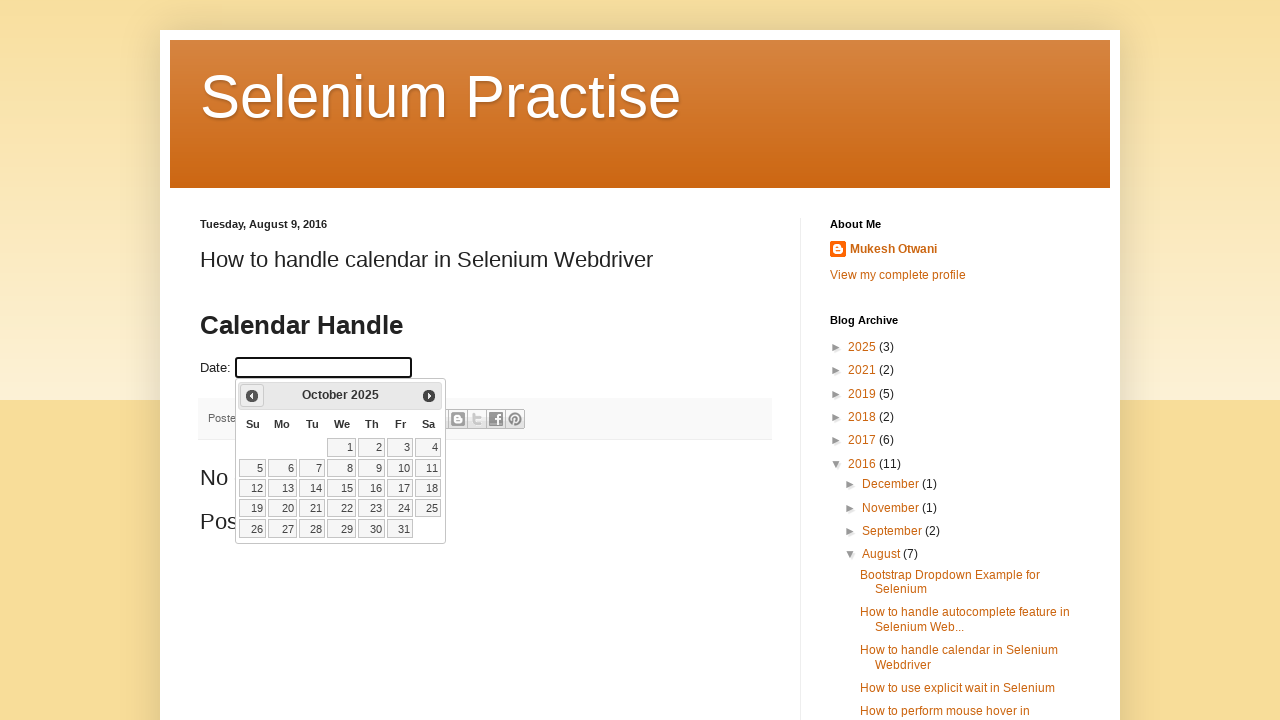

Retrieved updated month: October
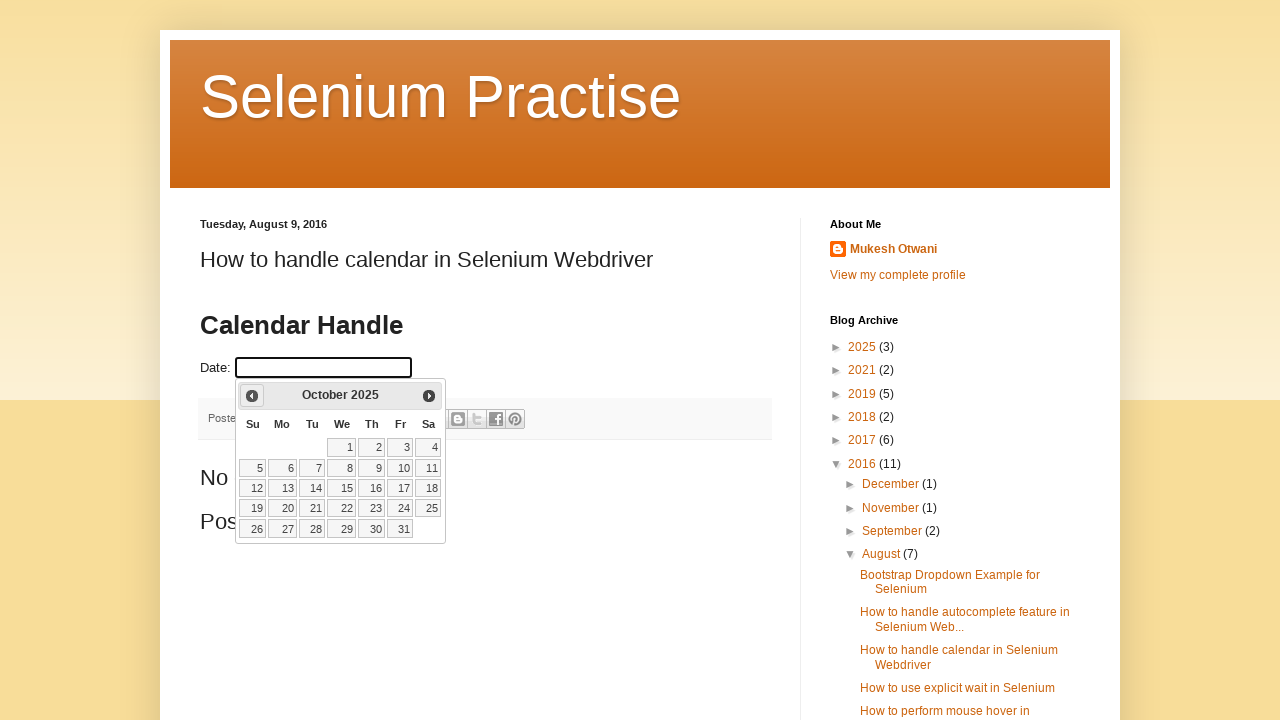

Retrieved updated year: 2025
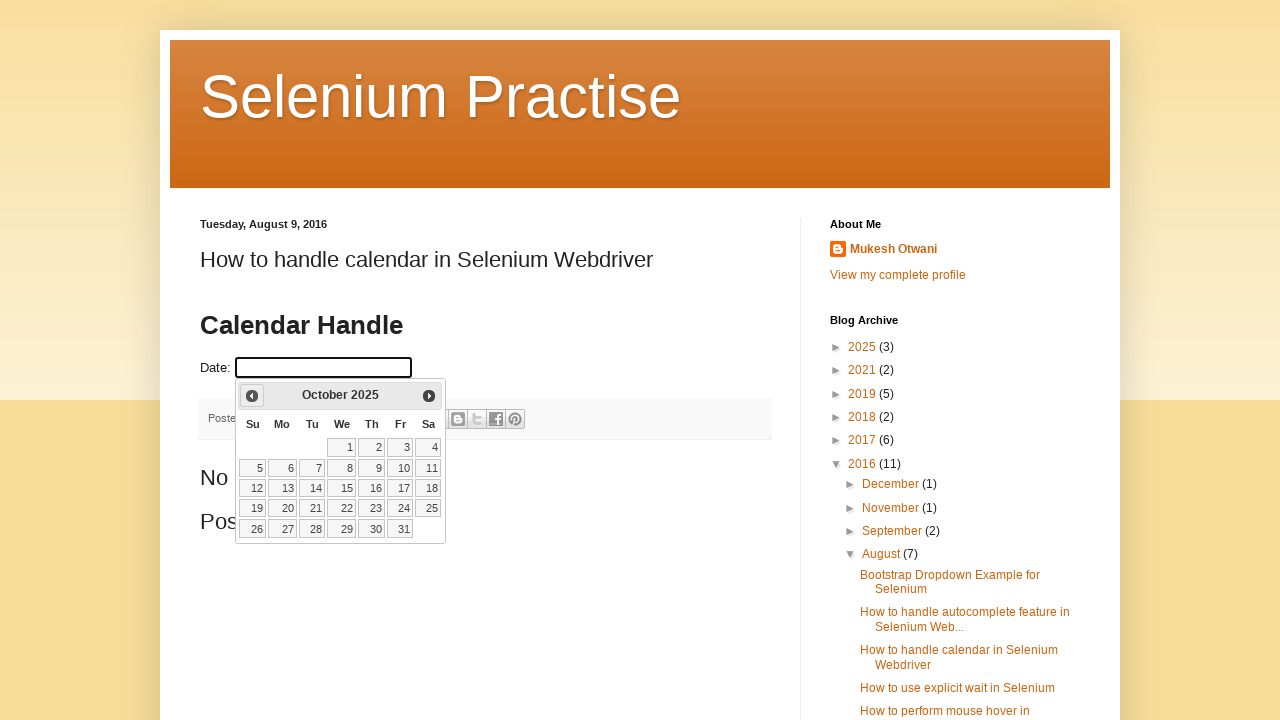

Clicked previous month button to navigate backwards at (252, 396) on xpath=//a[@title='Prev']
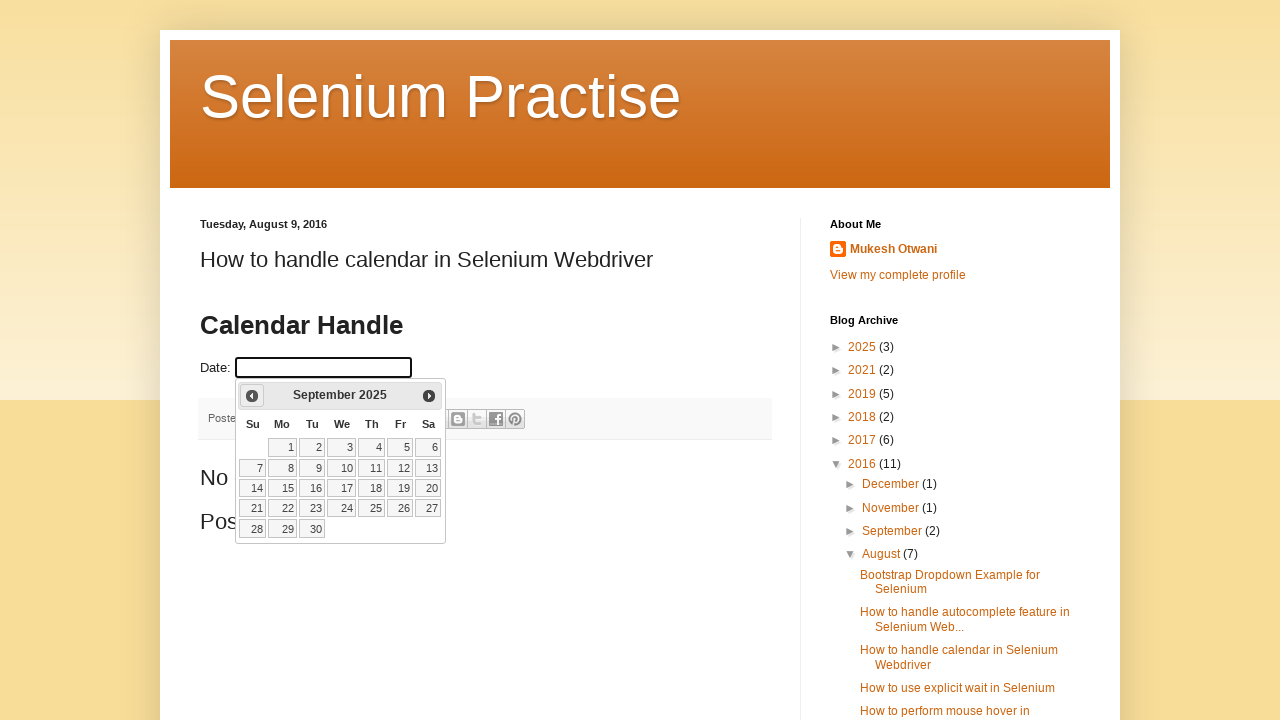

Retrieved updated month: September
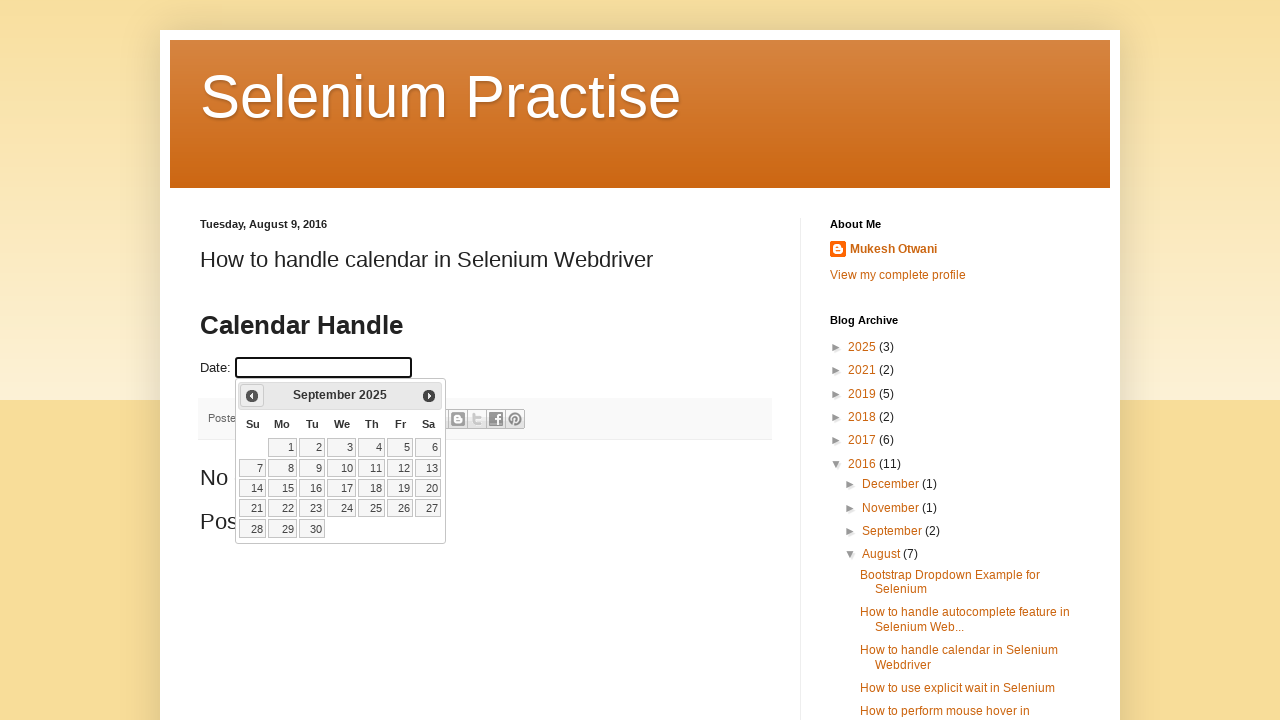

Retrieved updated year: 2025
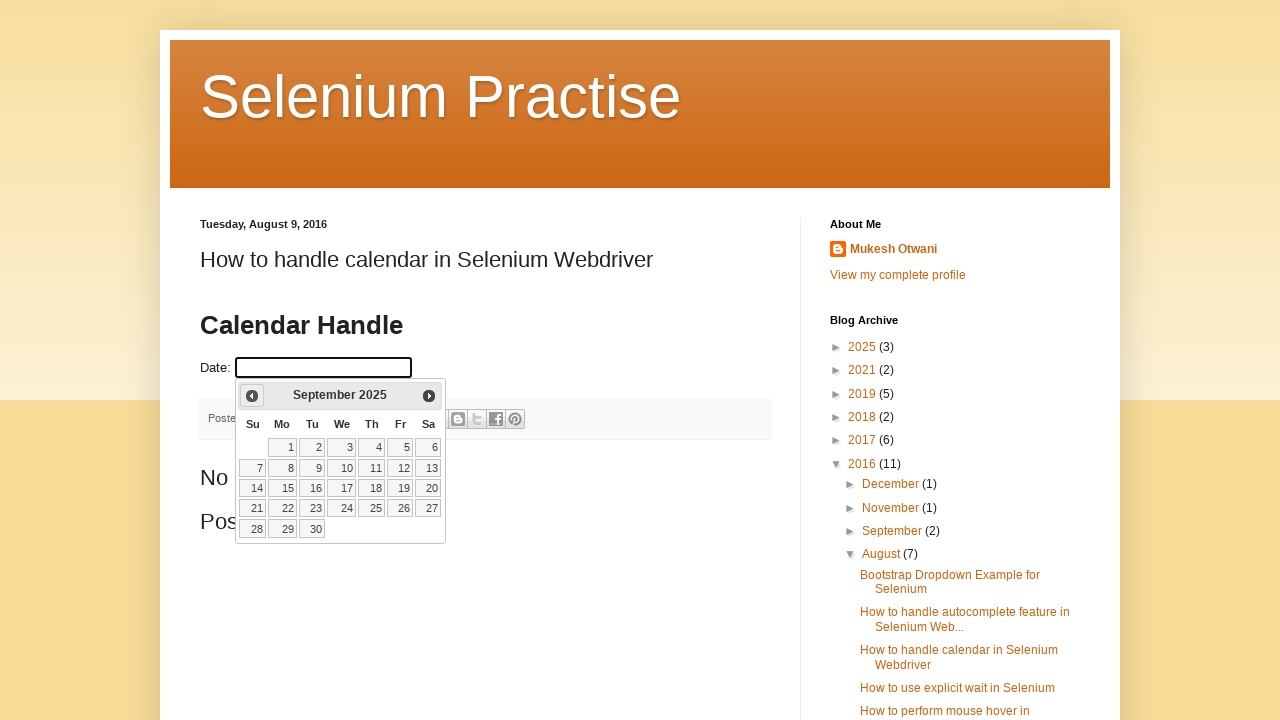

Clicked previous month button to navigate backwards at (252, 396) on xpath=//a[@title='Prev']
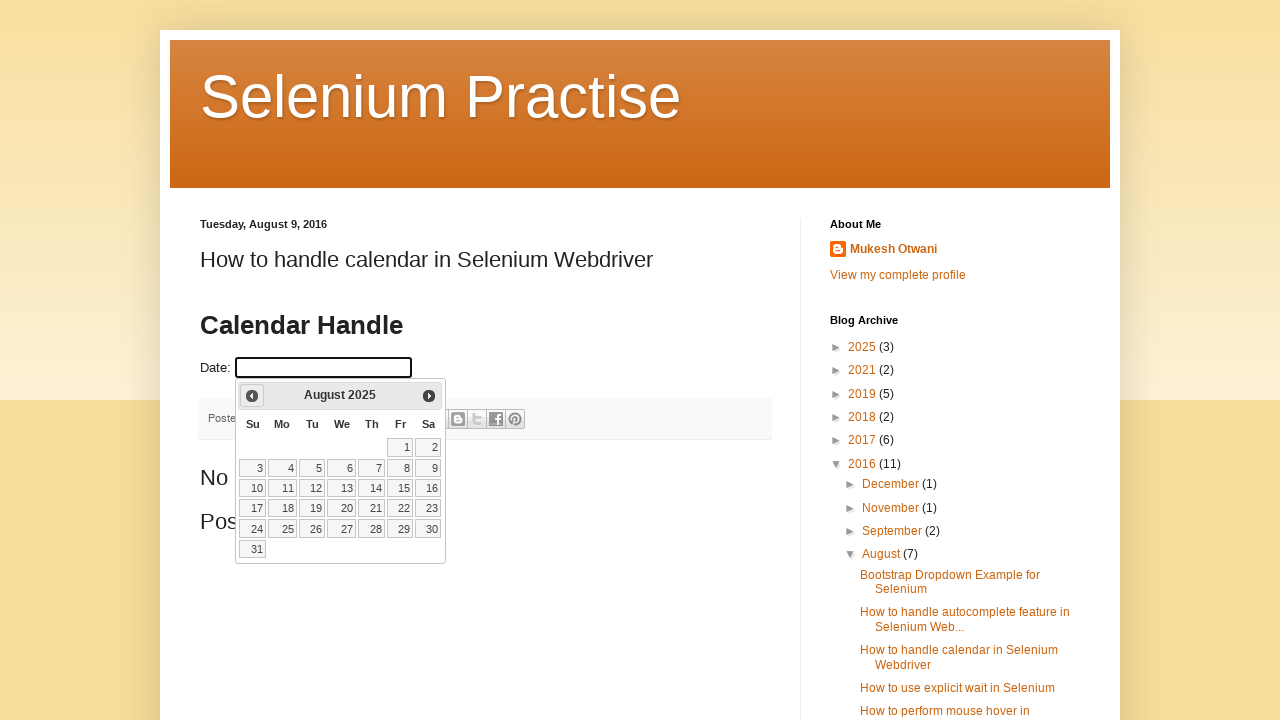

Retrieved updated month: August
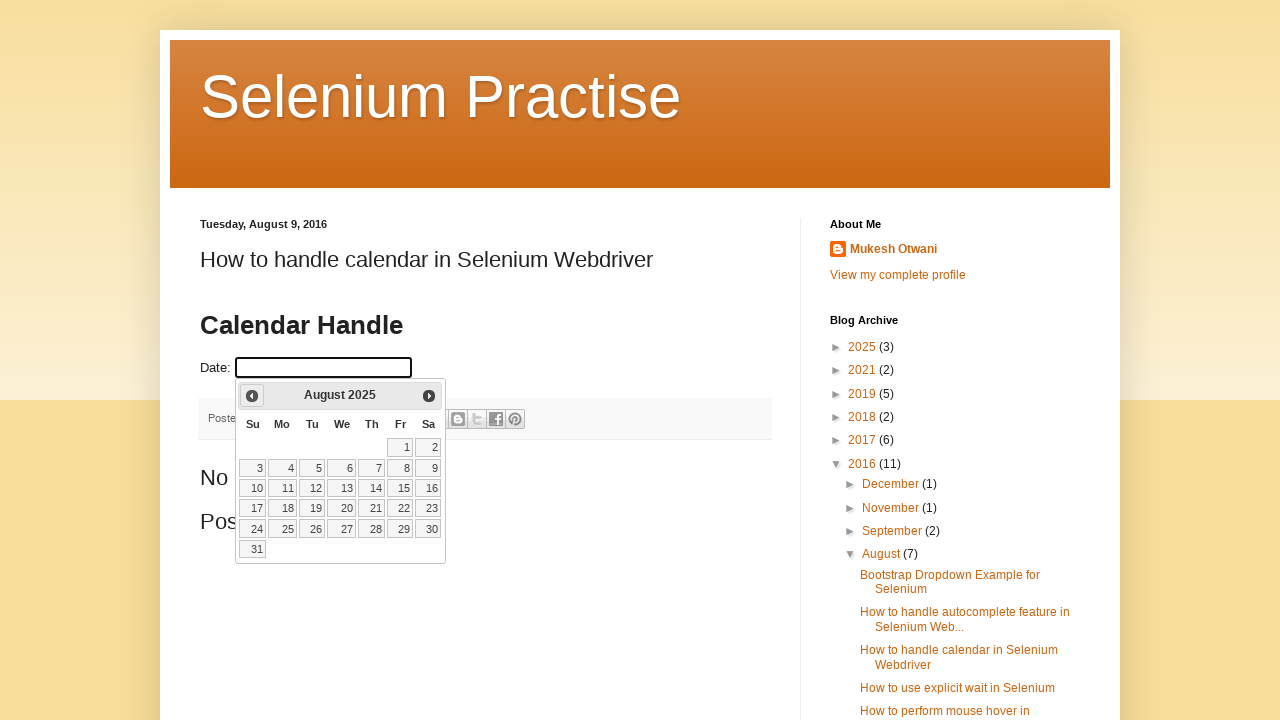

Retrieved updated year: 2025
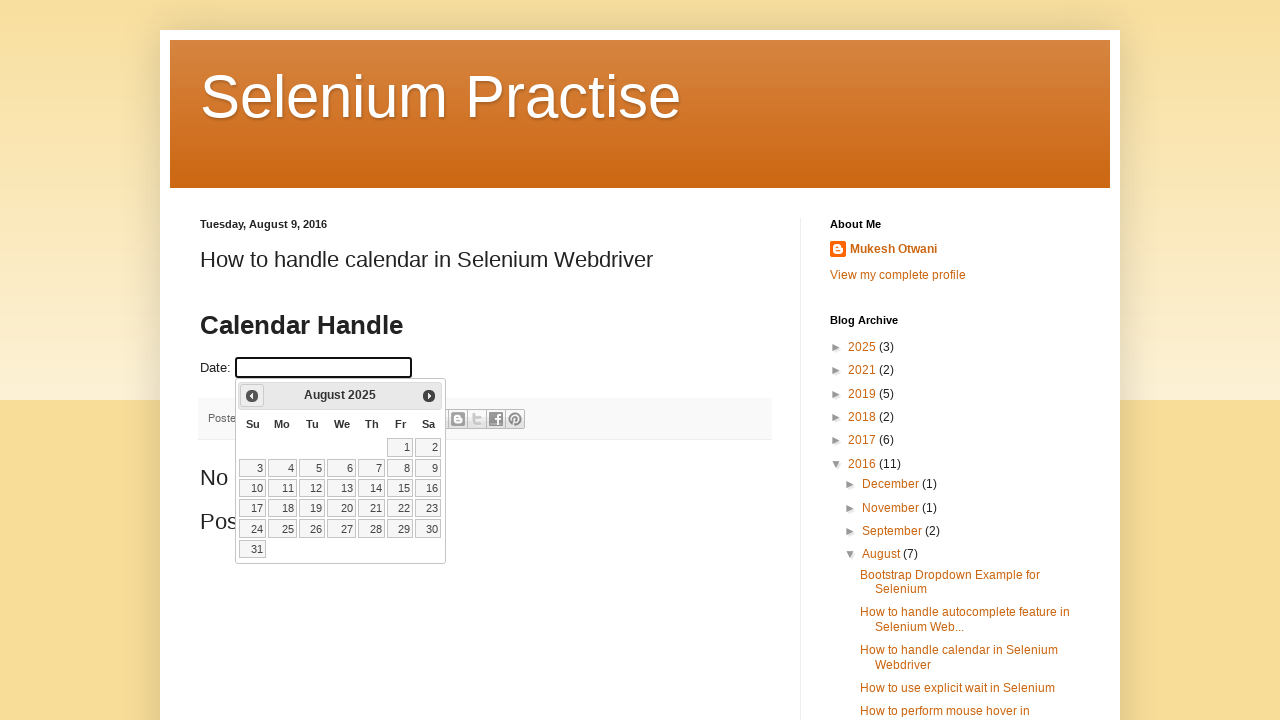

Clicked previous month button to navigate backwards at (252, 396) on xpath=//a[@title='Prev']
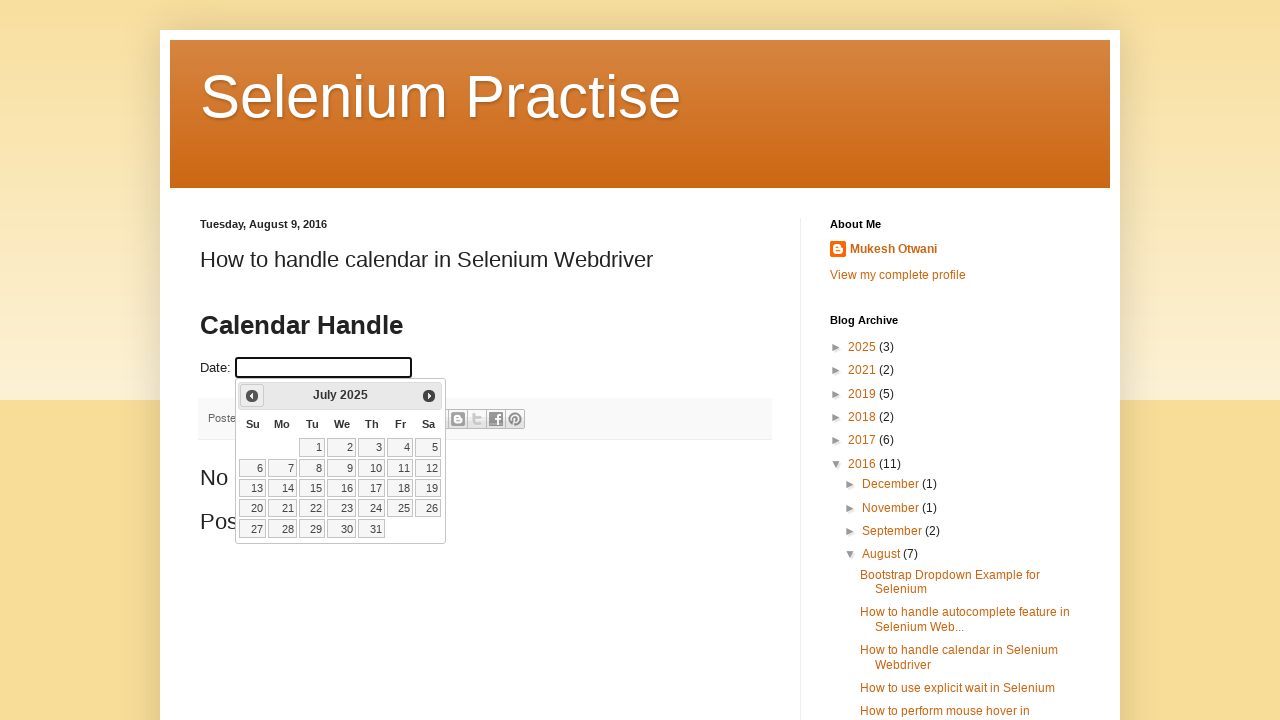

Retrieved updated month: July
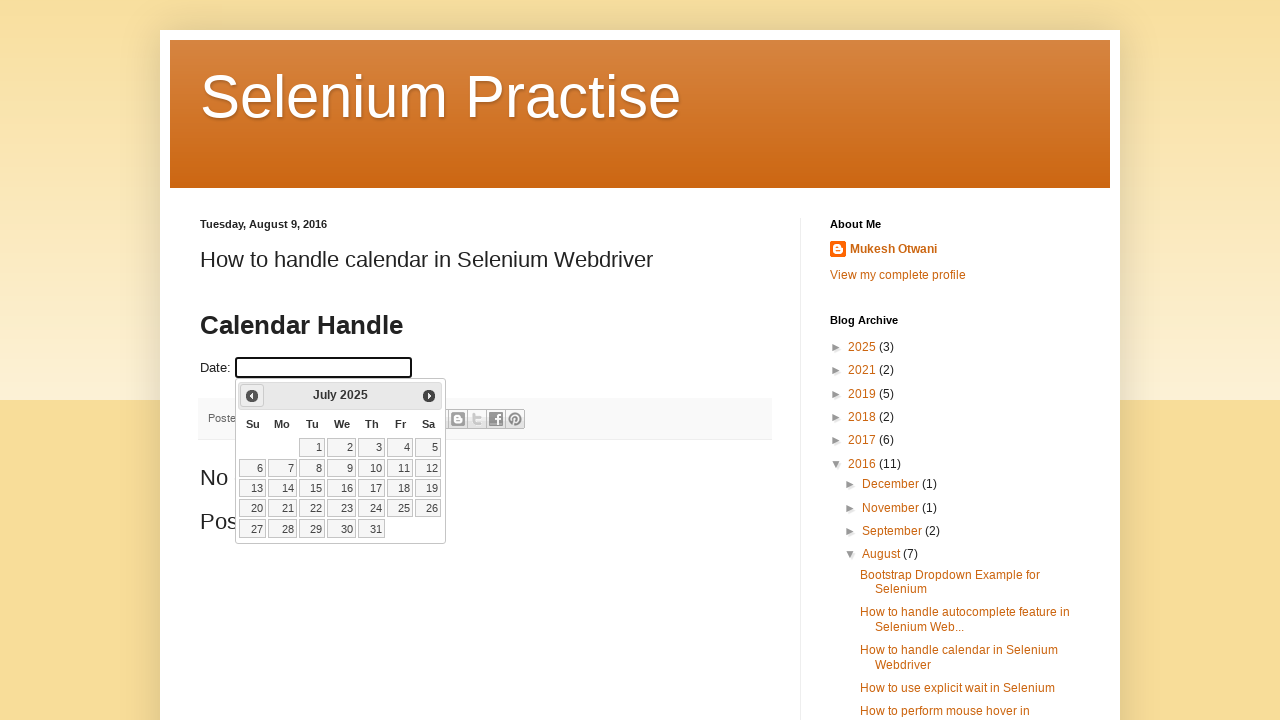

Retrieved updated year: 2025
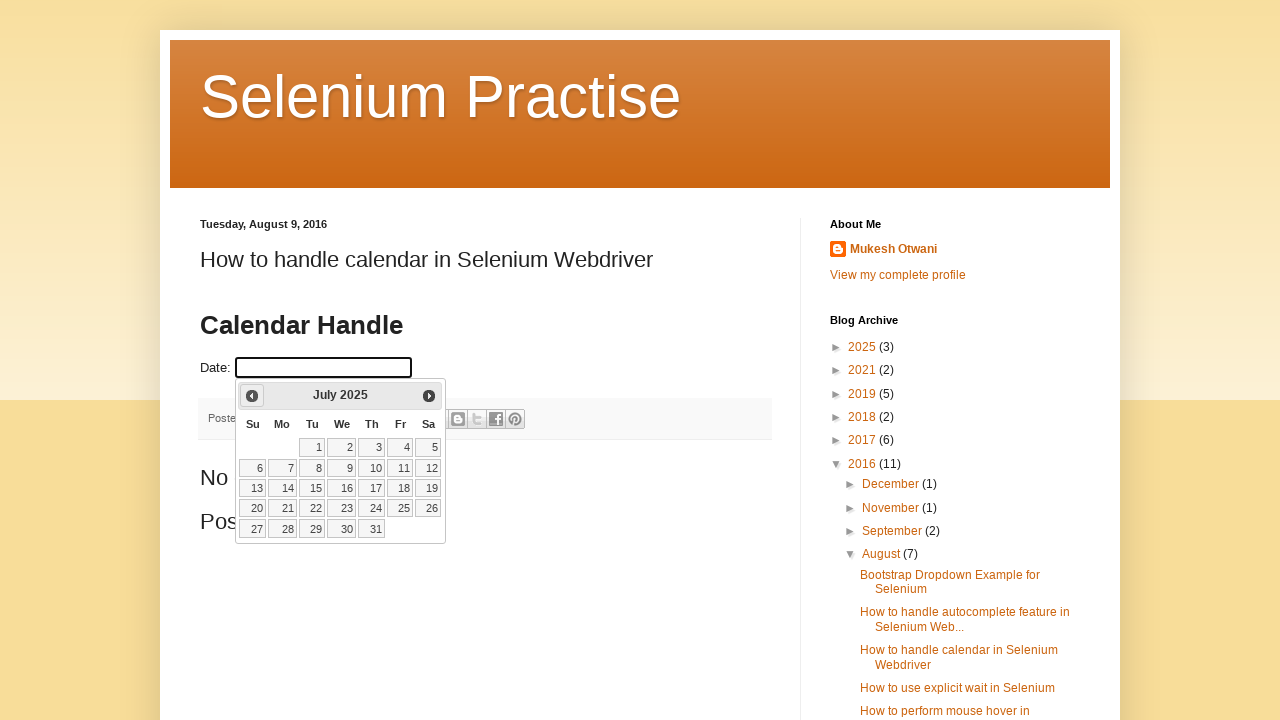

Clicked previous month button to navigate backwards at (252, 396) on xpath=//a[@title='Prev']
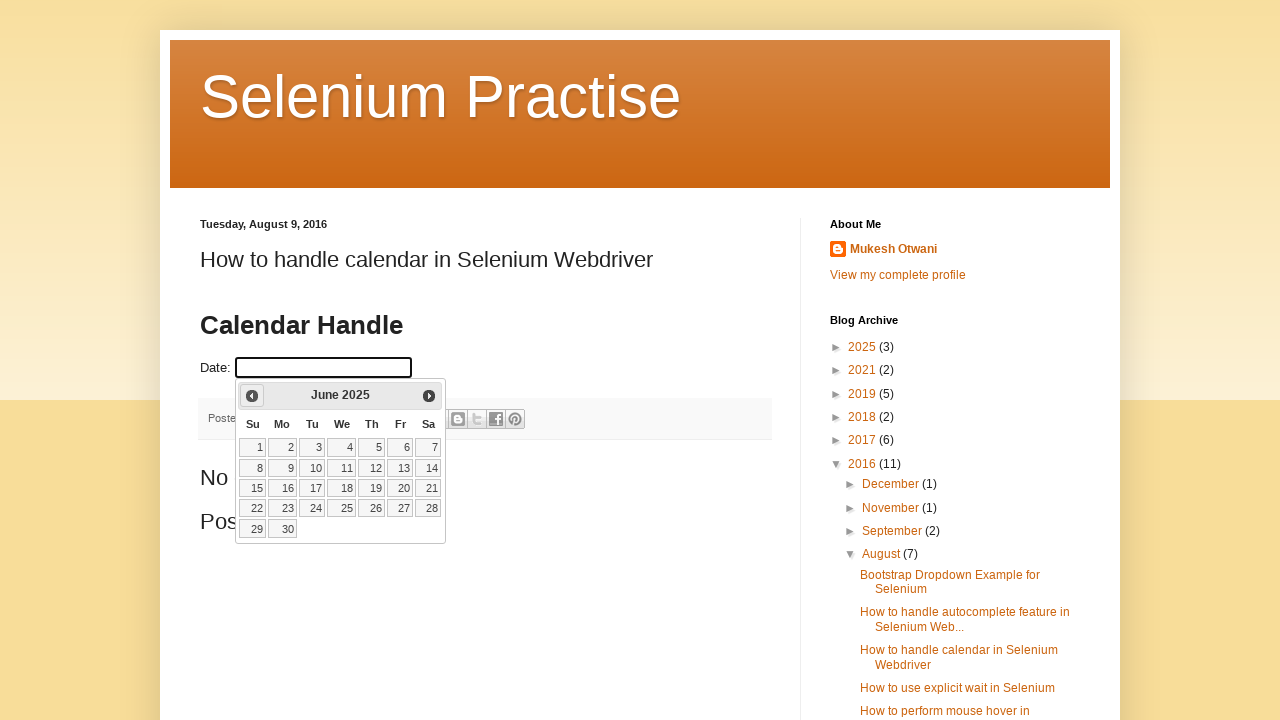

Retrieved updated month: June
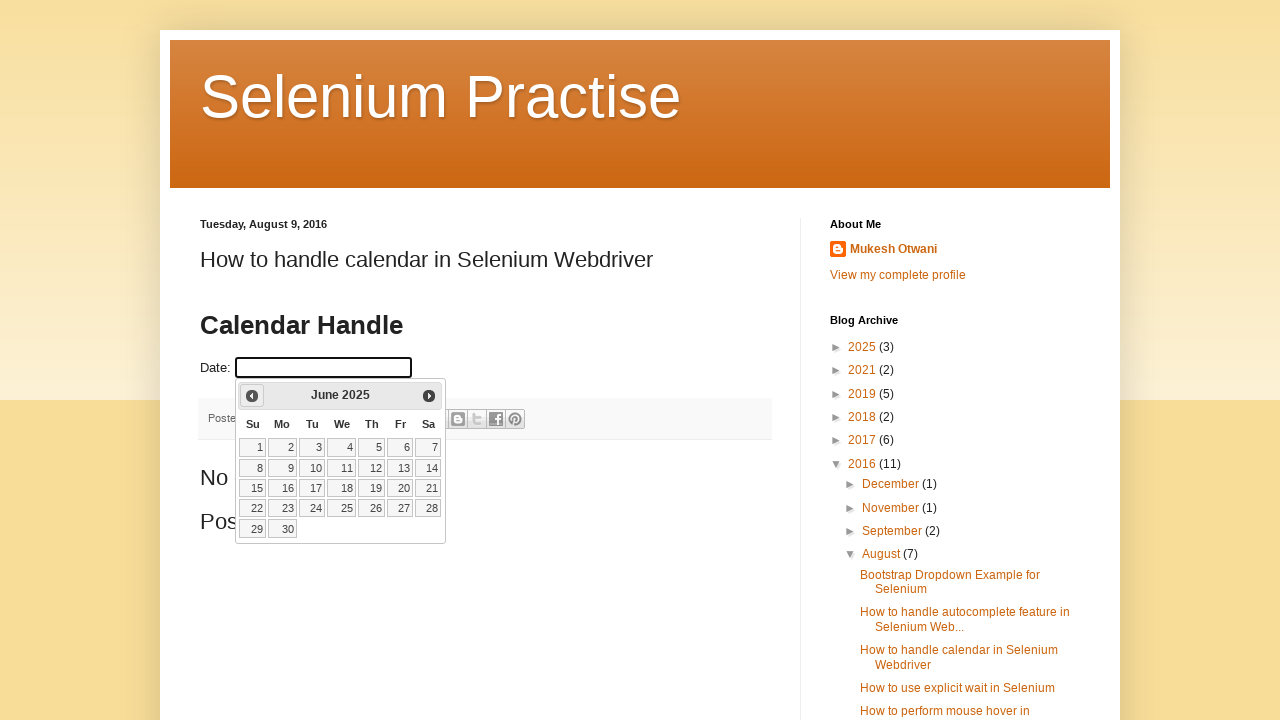

Retrieved updated year: 2025
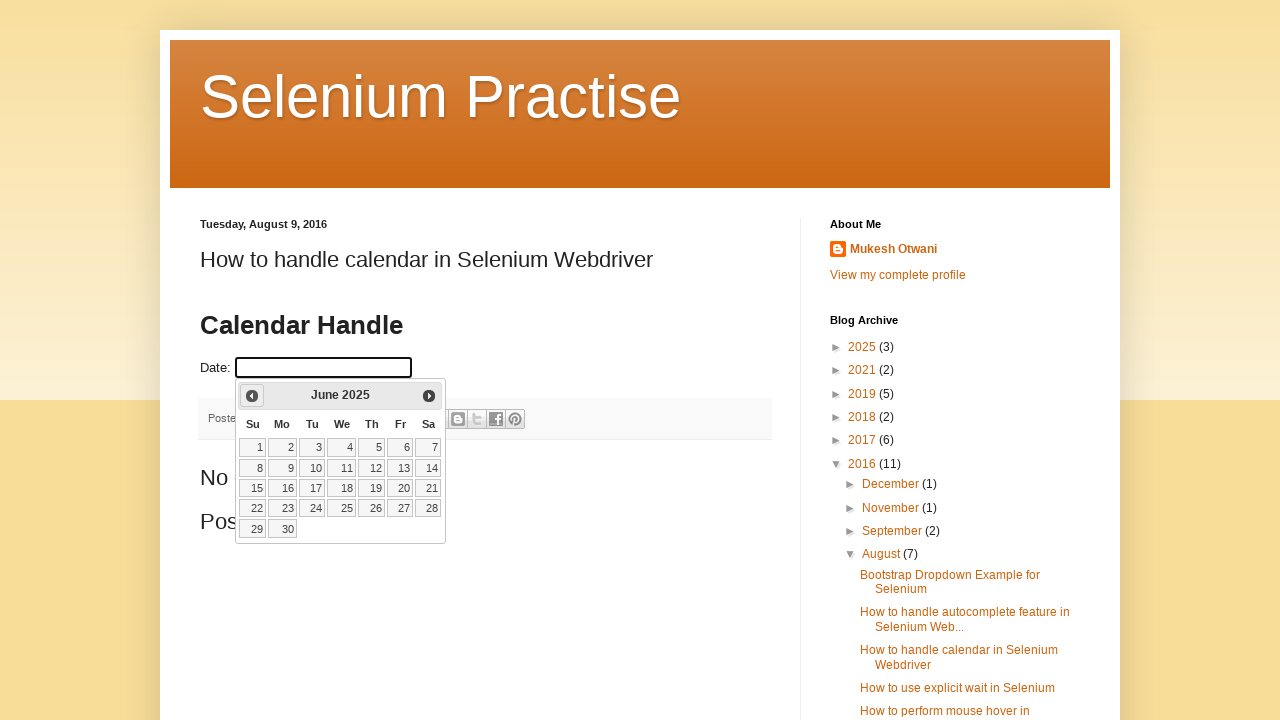

Clicked previous month button to navigate backwards at (252, 396) on xpath=//a[@title='Prev']
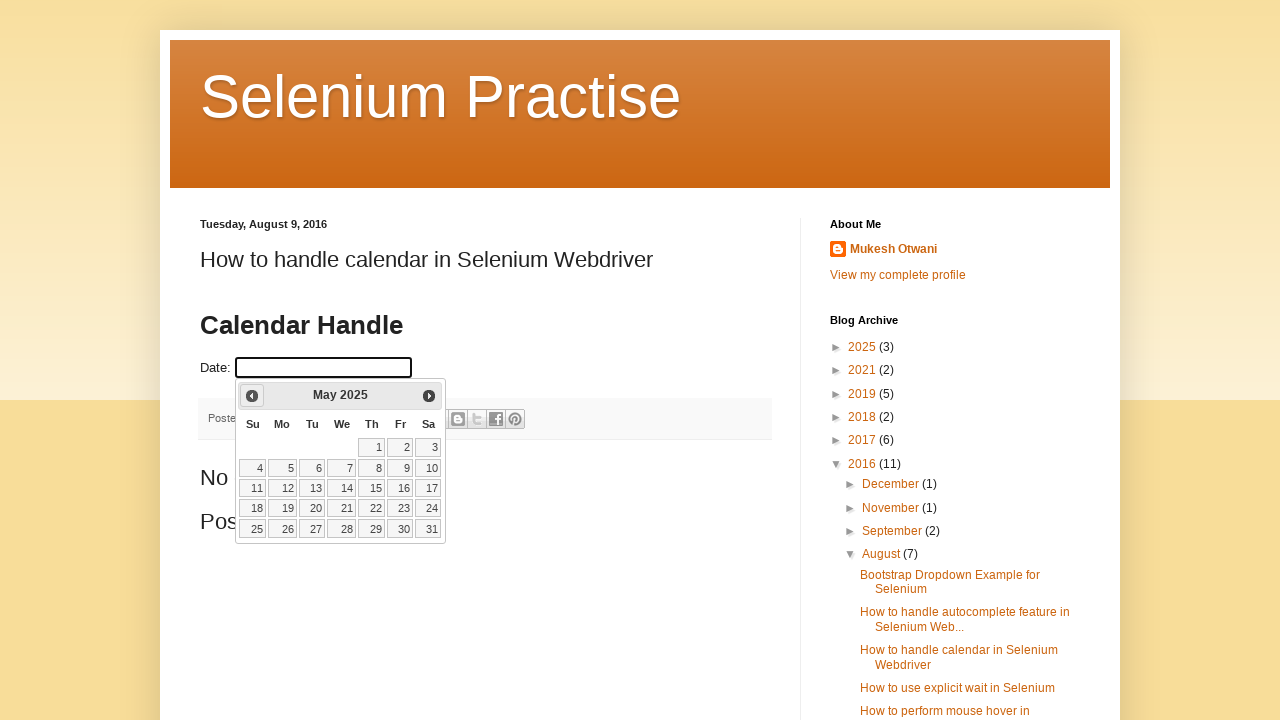

Retrieved updated month: May
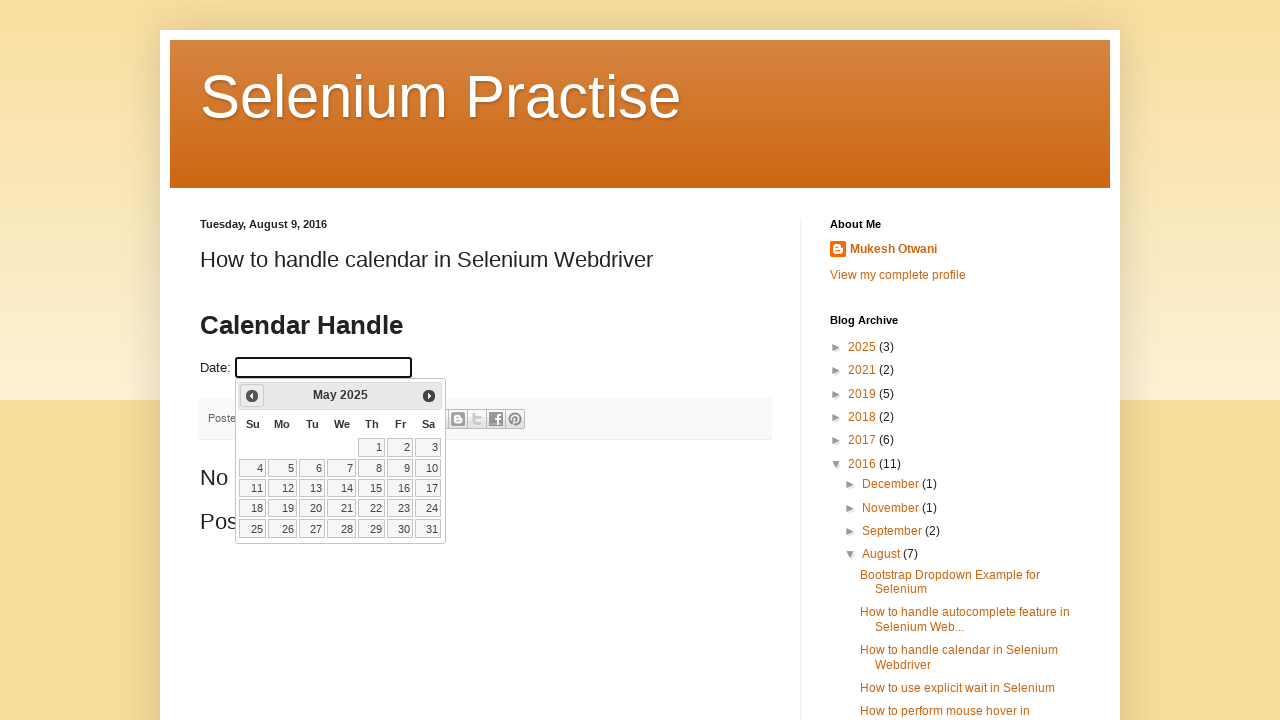

Retrieved updated year: 2025
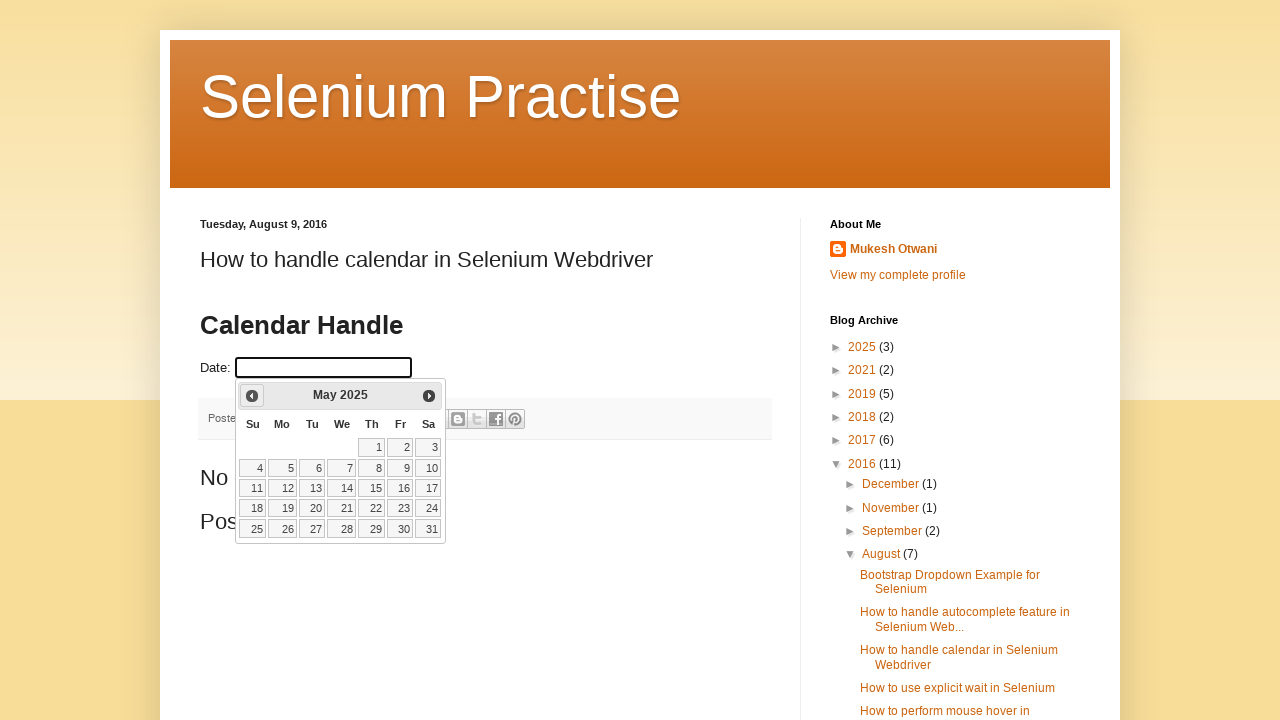

Clicked previous month button to navigate backwards at (252, 396) on xpath=//a[@title='Prev']
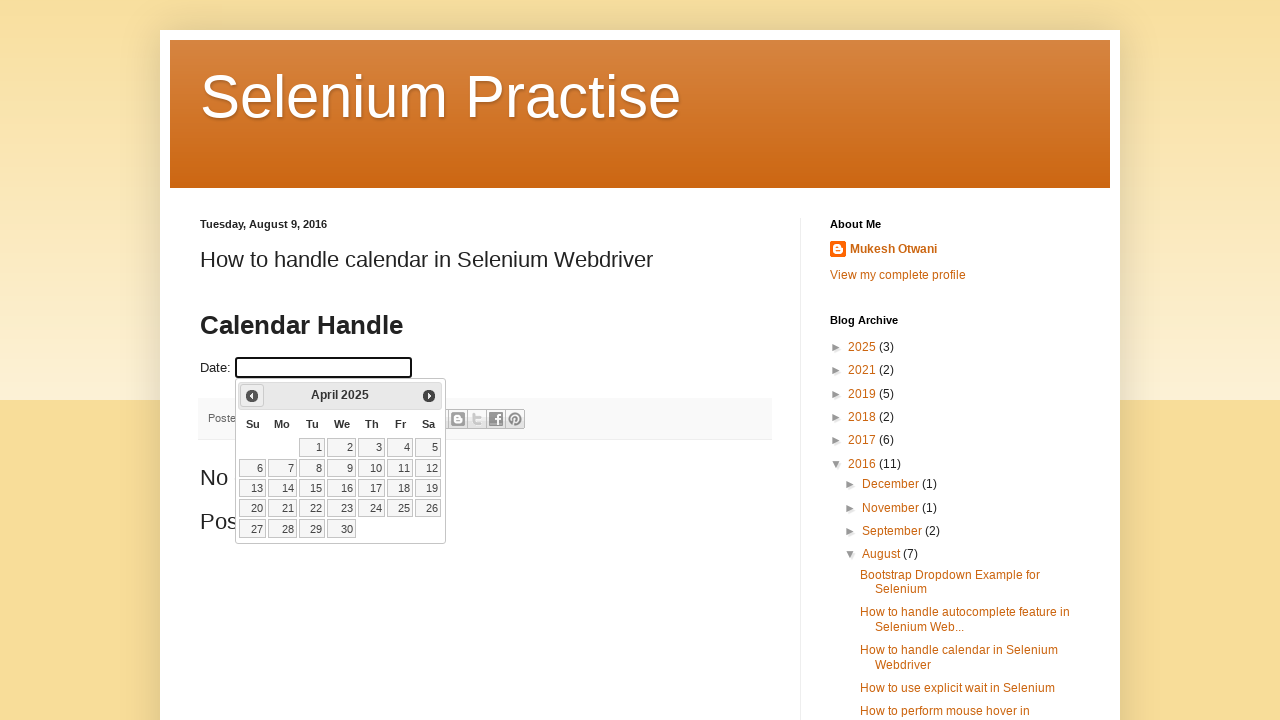

Retrieved updated month: April
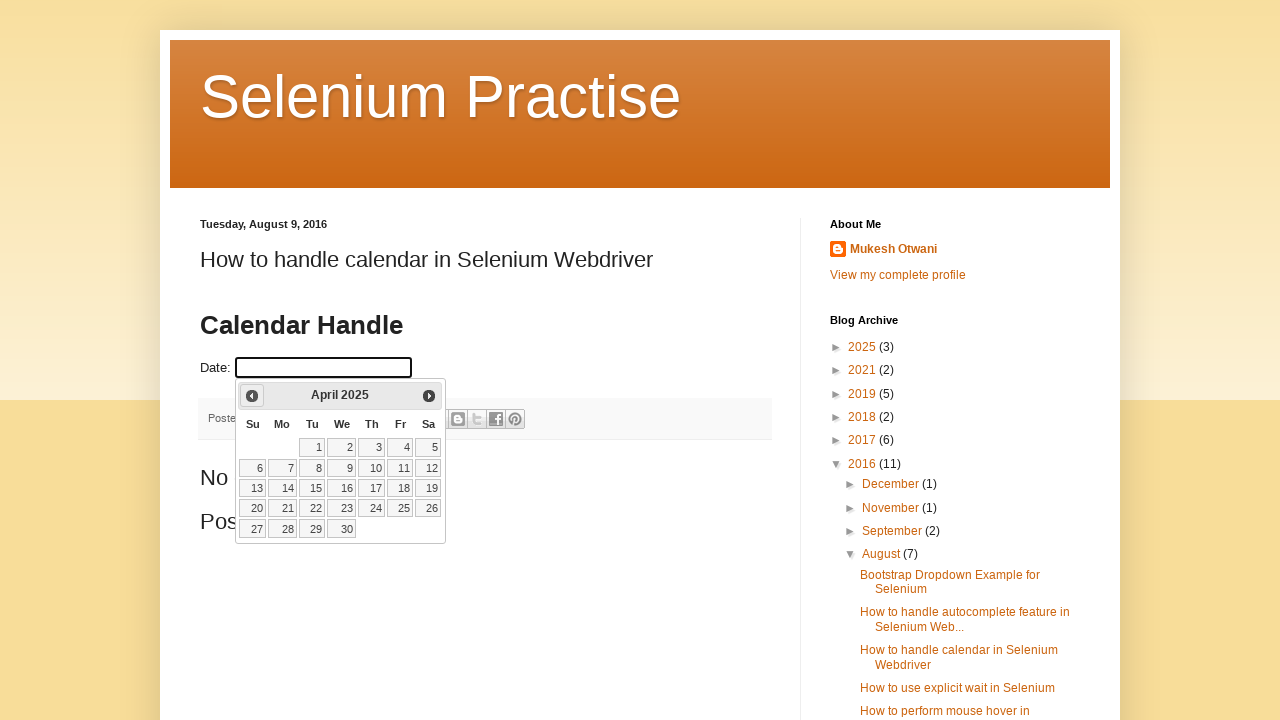

Retrieved updated year: 2025
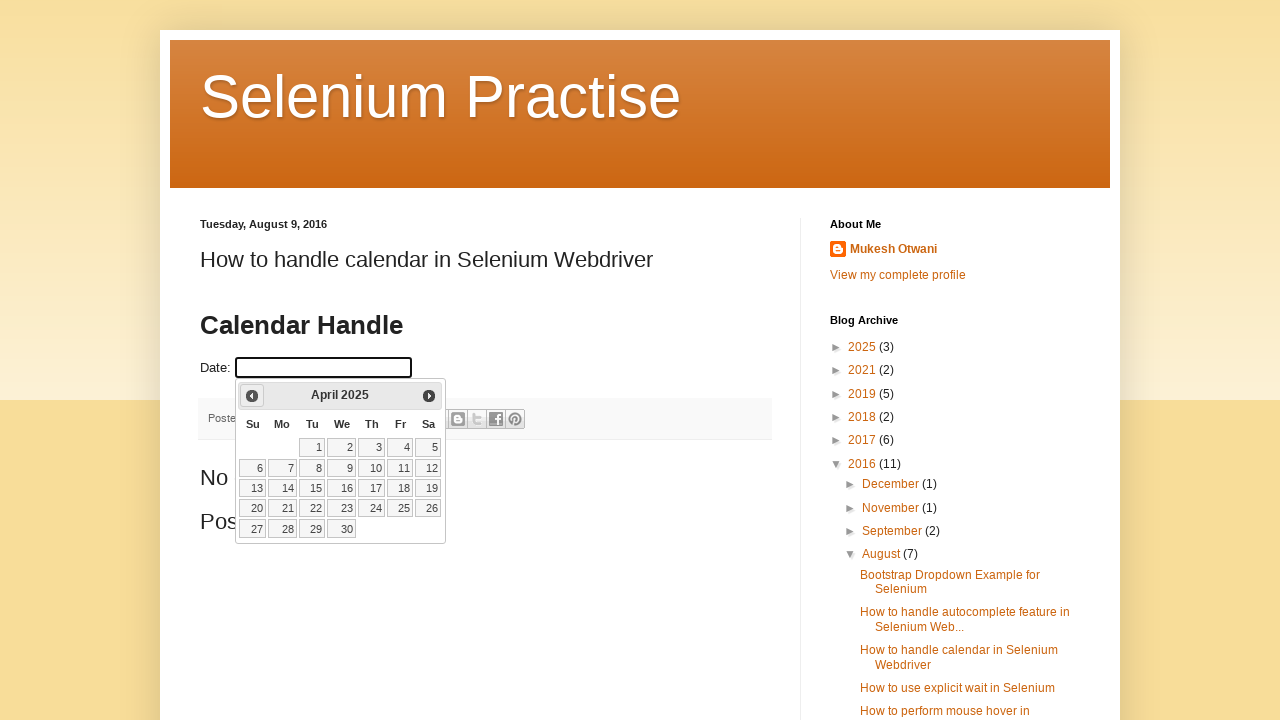

Clicked previous month button to navigate backwards at (252, 396) on xpath=//a[@title='Prev']
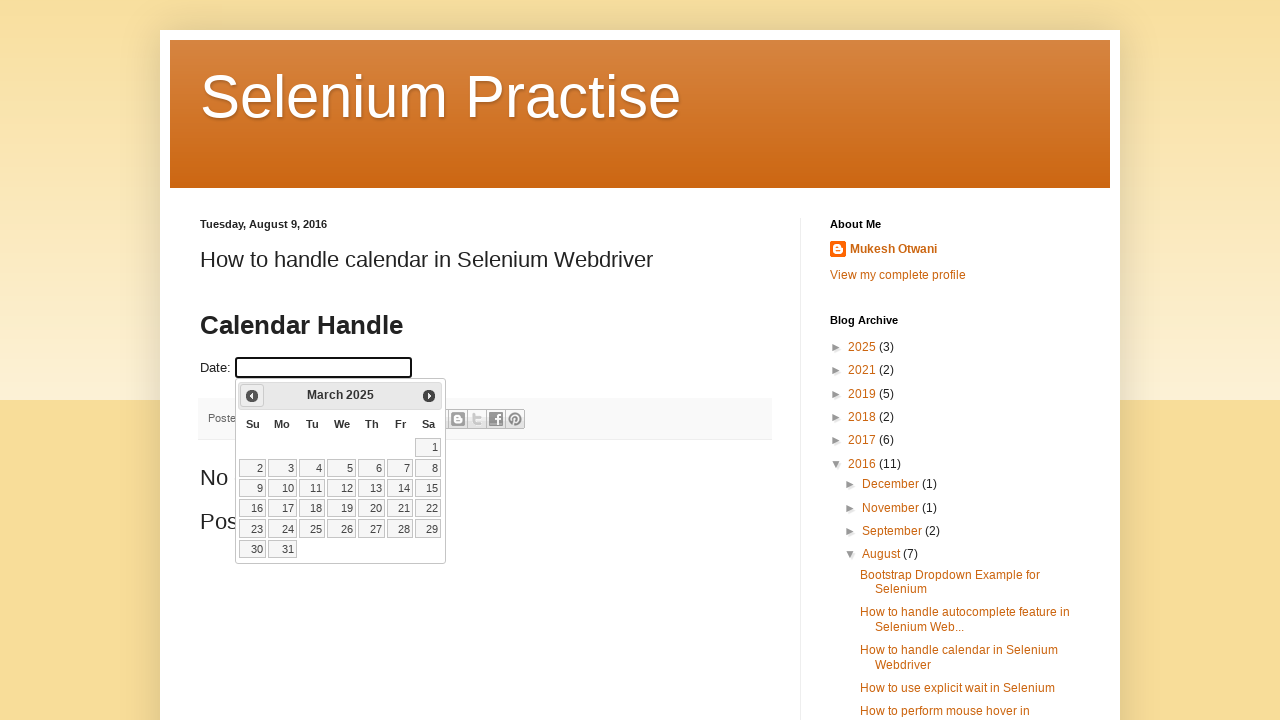

Retrieved updated month: March
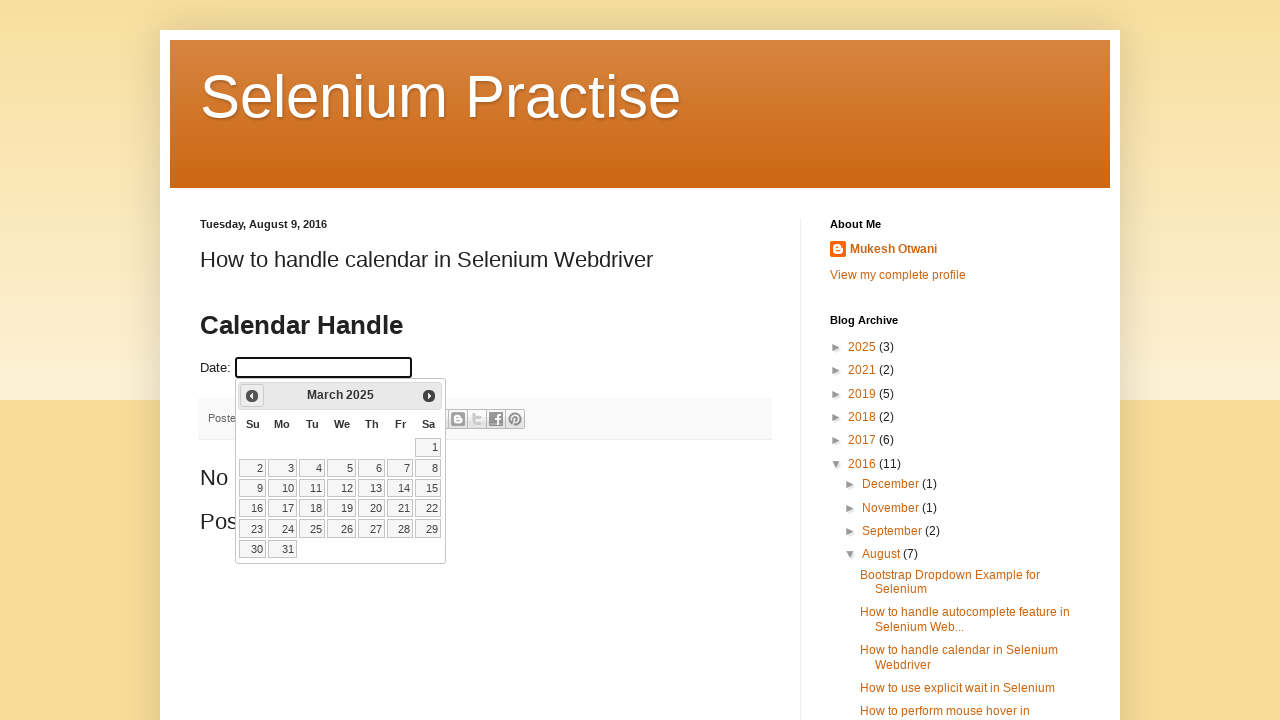

Retrieved updated year: 2025
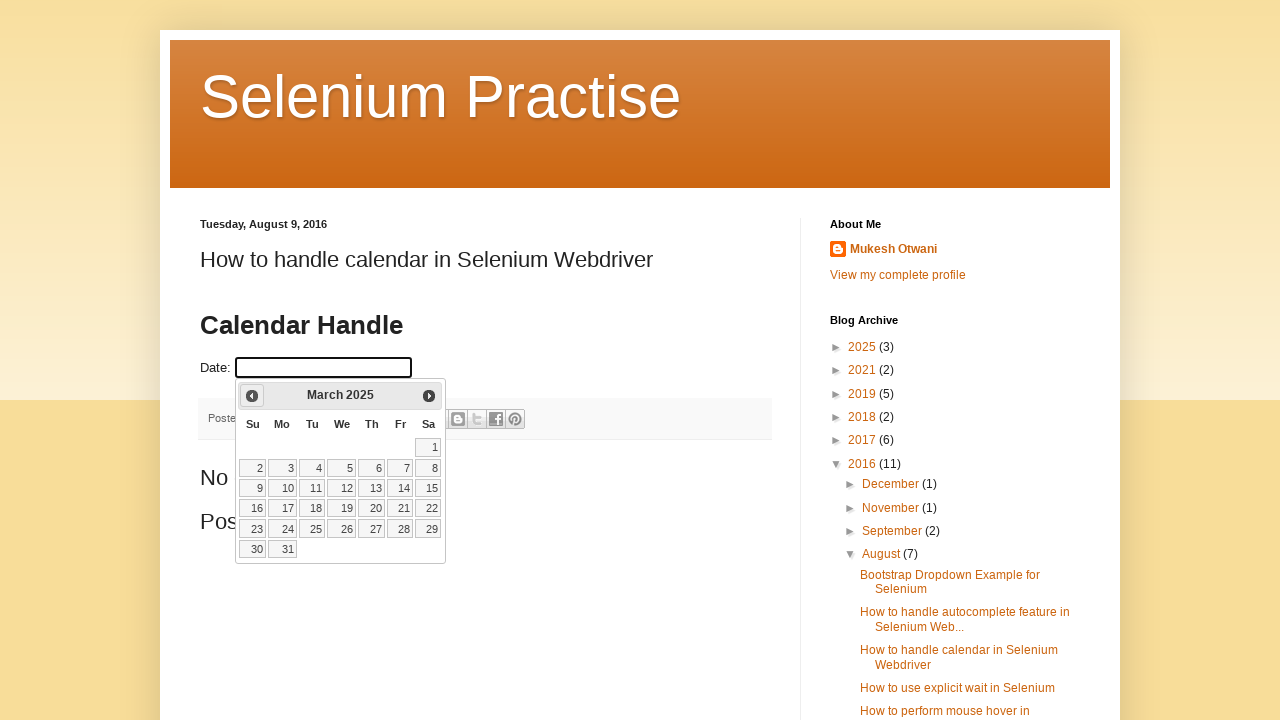

Clicked previous month button to navigate backwards at (252, 396) on xpath=//a[@title='Prev']
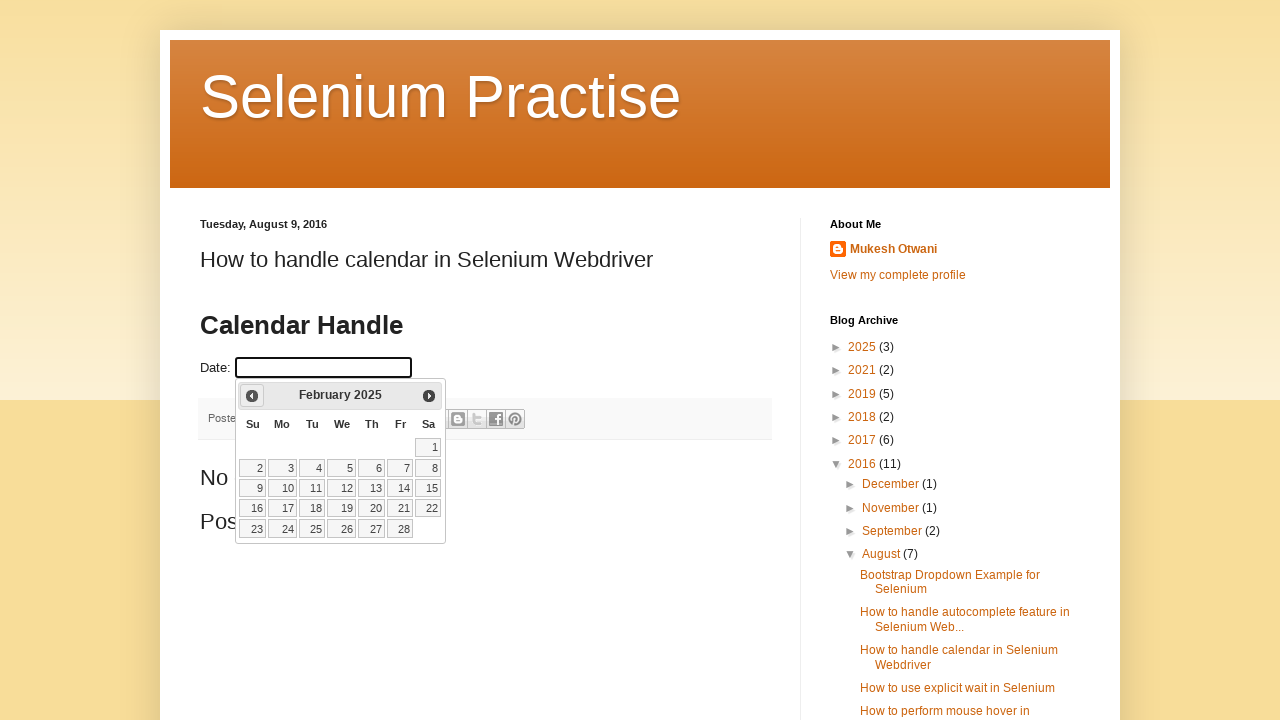

Retrieved updated month: February
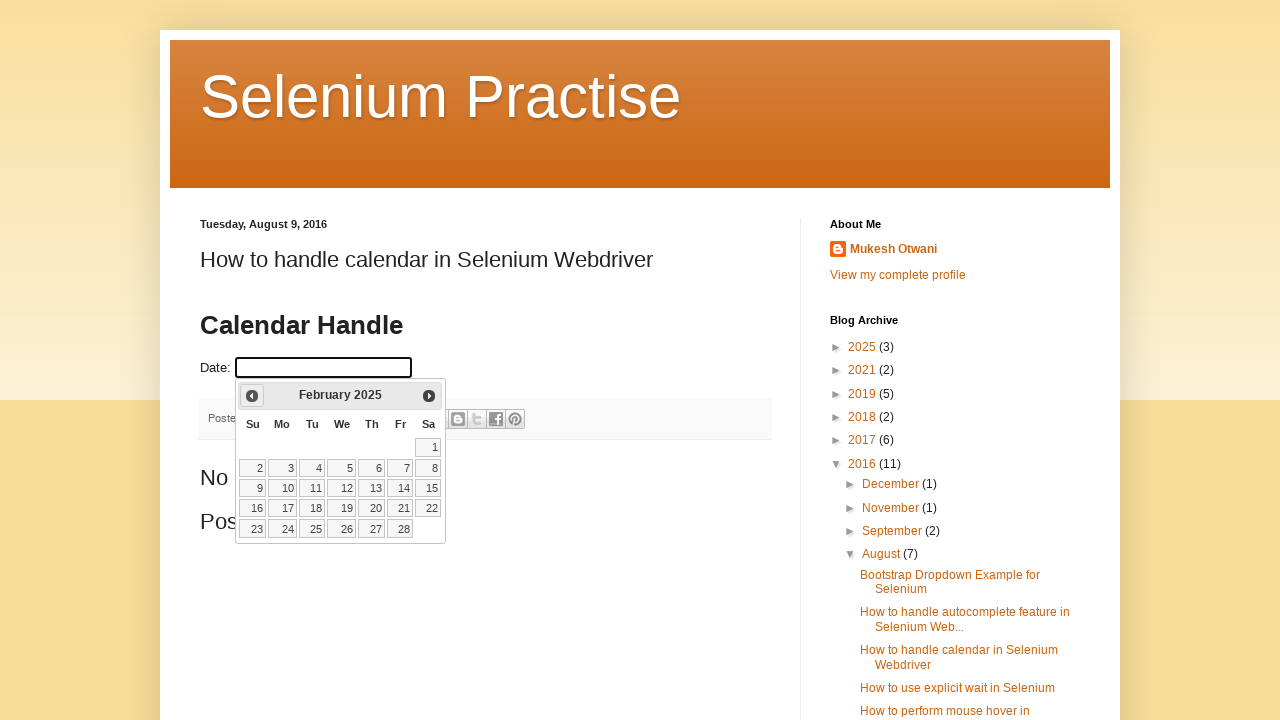

Retrieved updated year: 2025
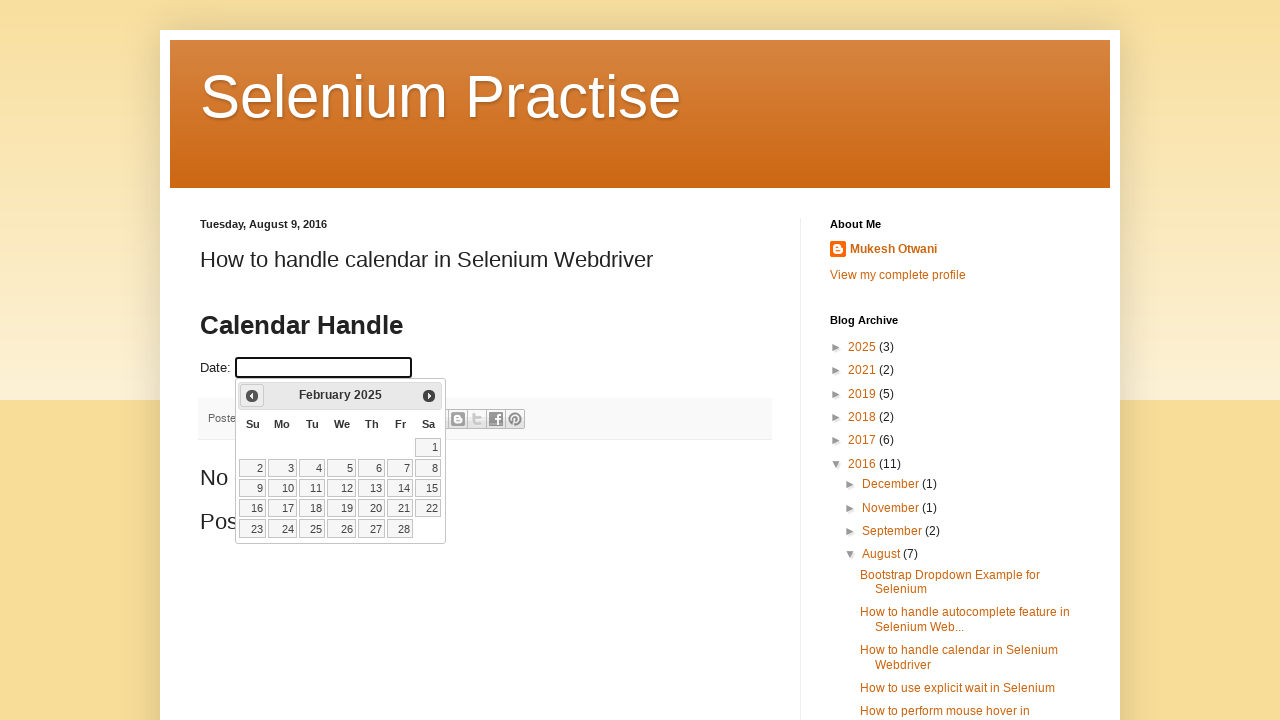

Clicked previous month button to navigate backwards at (252, 396) on xpath=//a[@title='Prev']
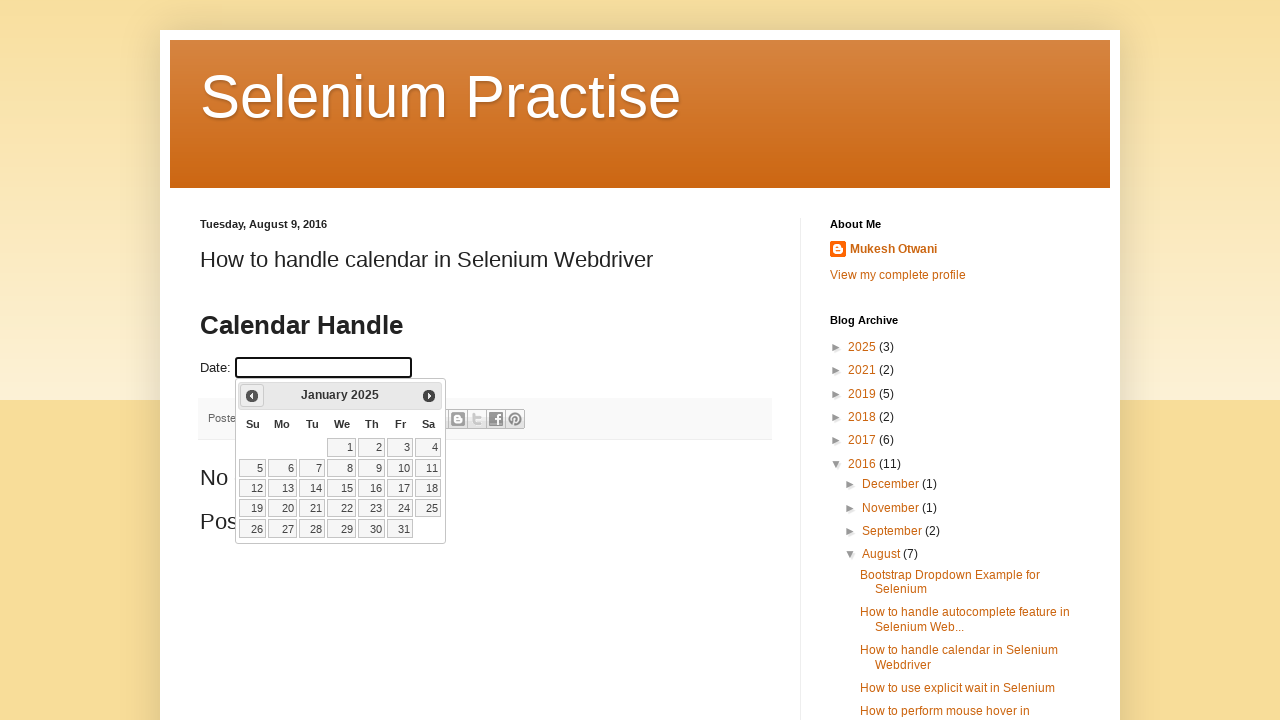

Retrieved updated month: January
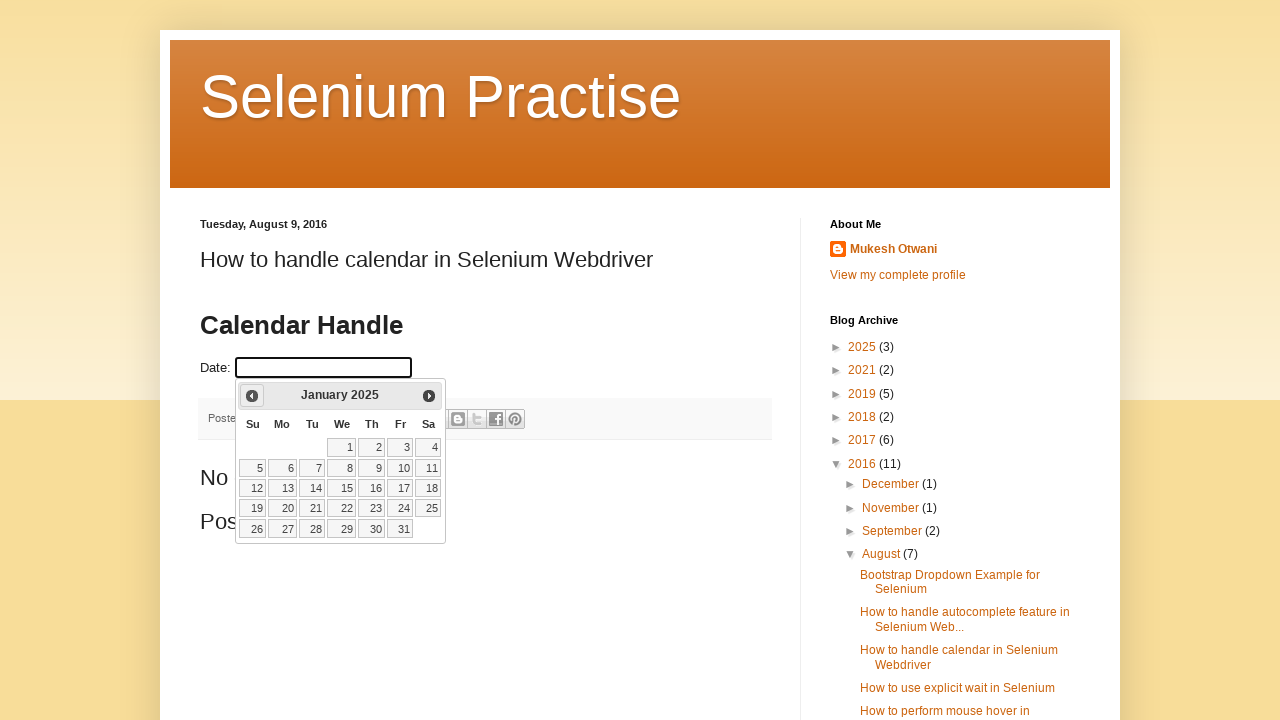

Retrieved updated year: 2025
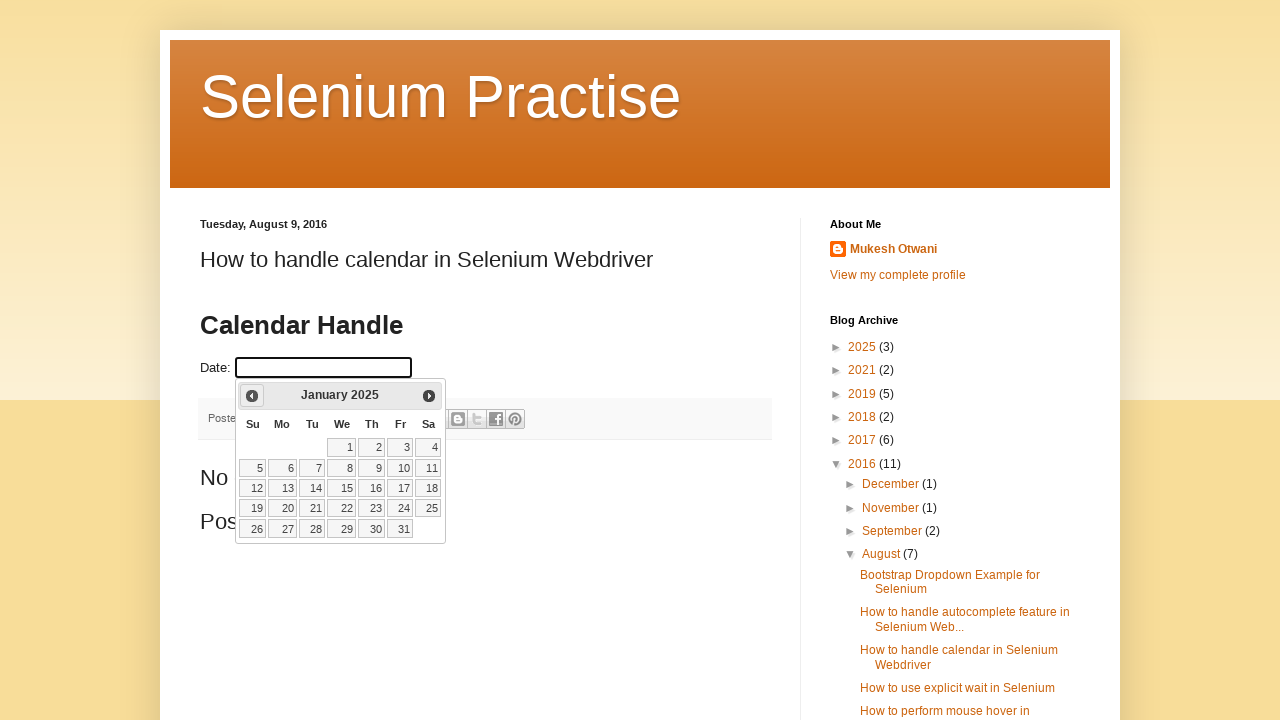

Clicked previous month button to navigate backwards at (252, 396) on xpath=//a[@title='Prev']
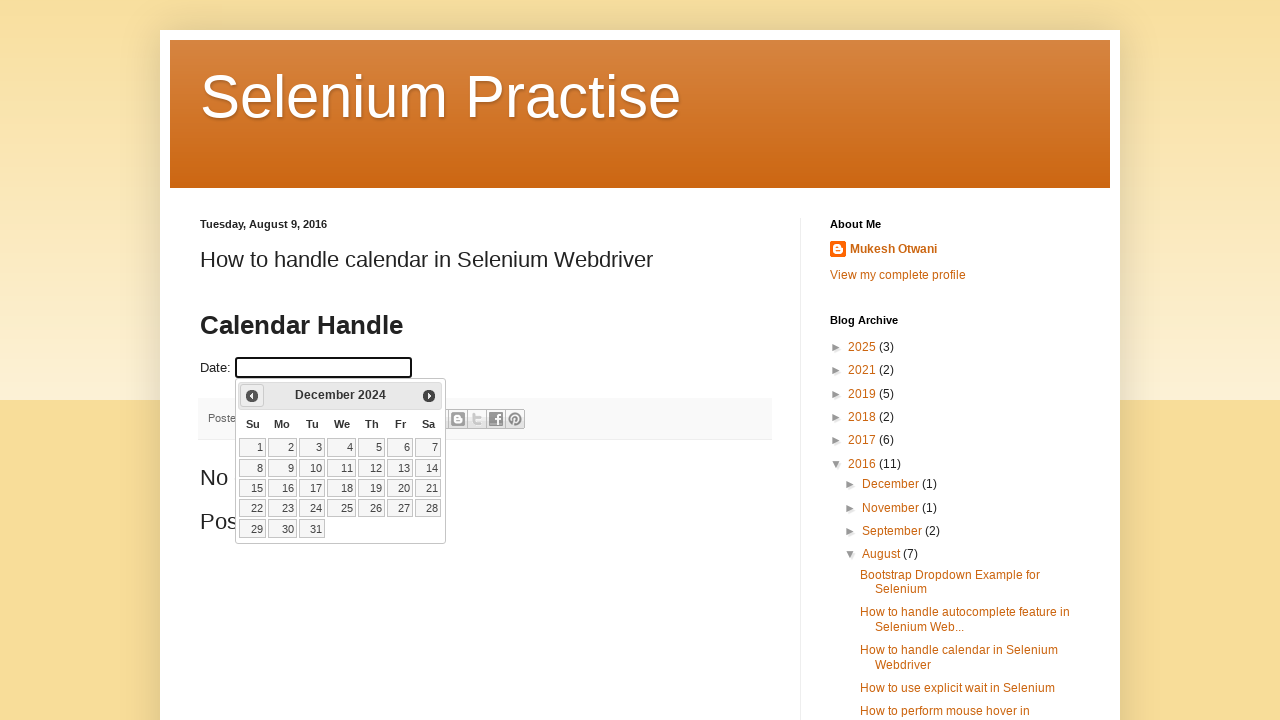

Retrieved updated month: December
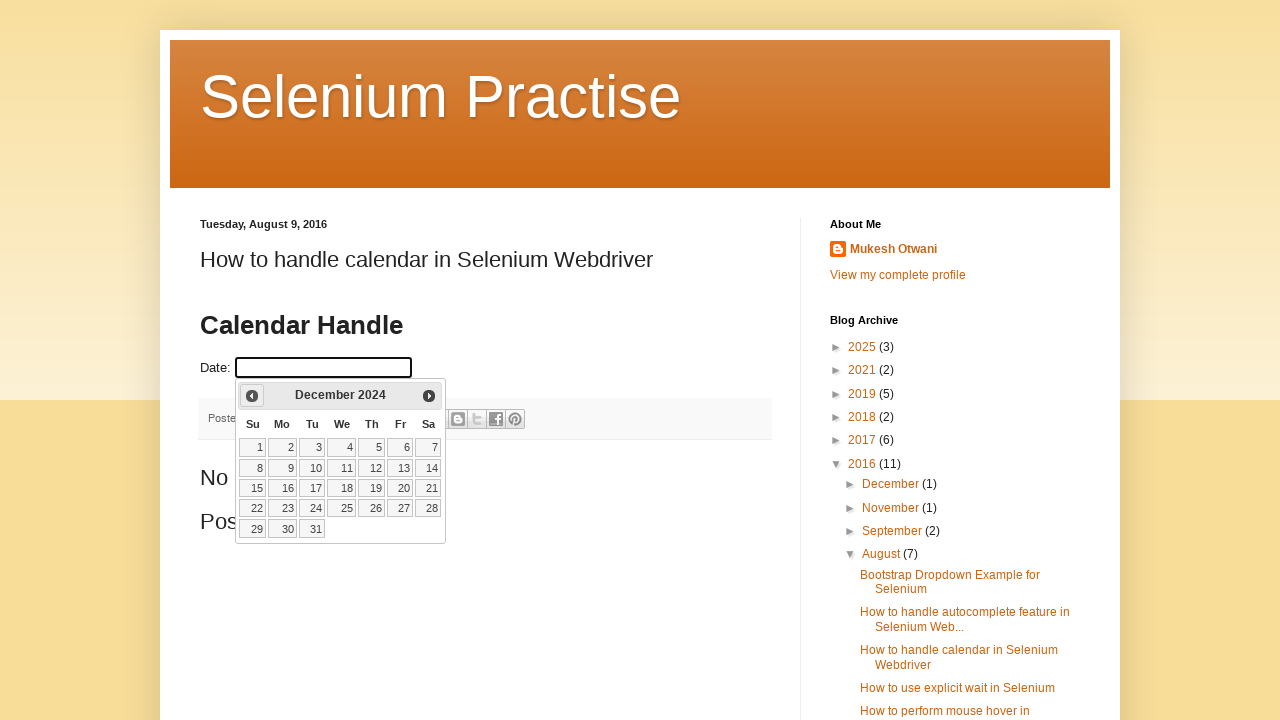

Retrieved updated year: 2024
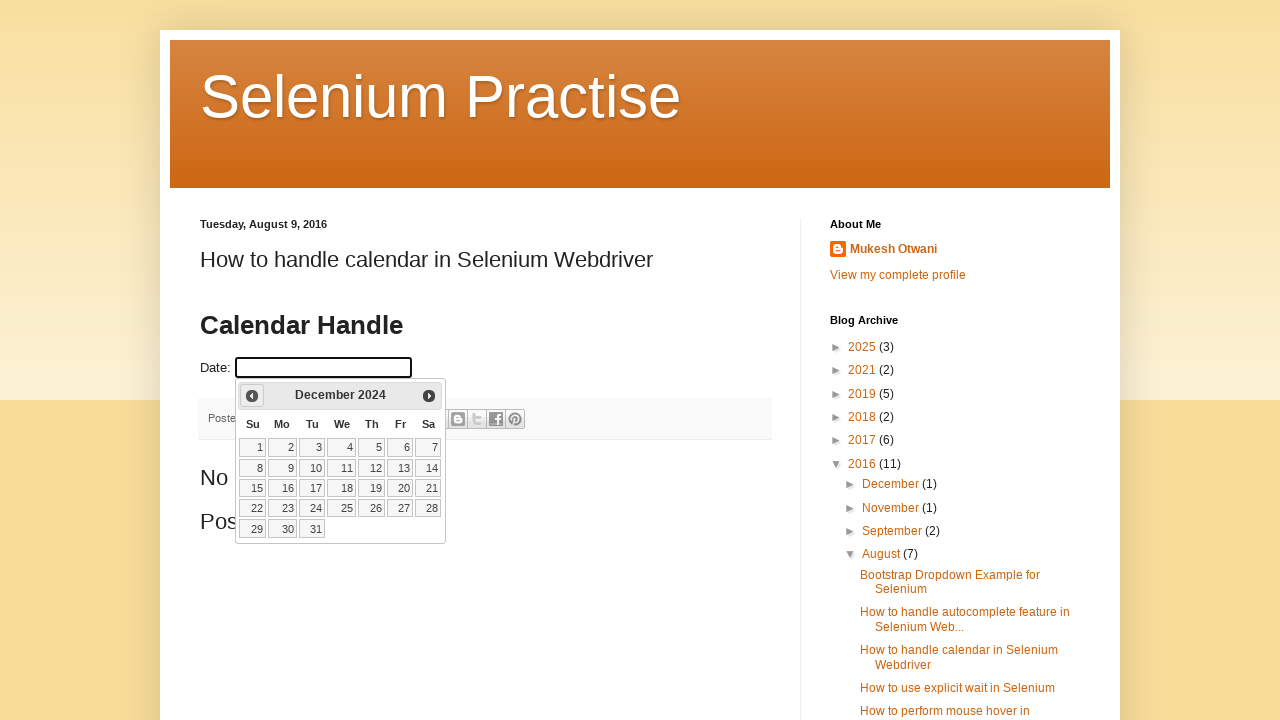

Clicked previous month button to navigate backwards at (252, 396) on xpath=//a[@title='Prev']
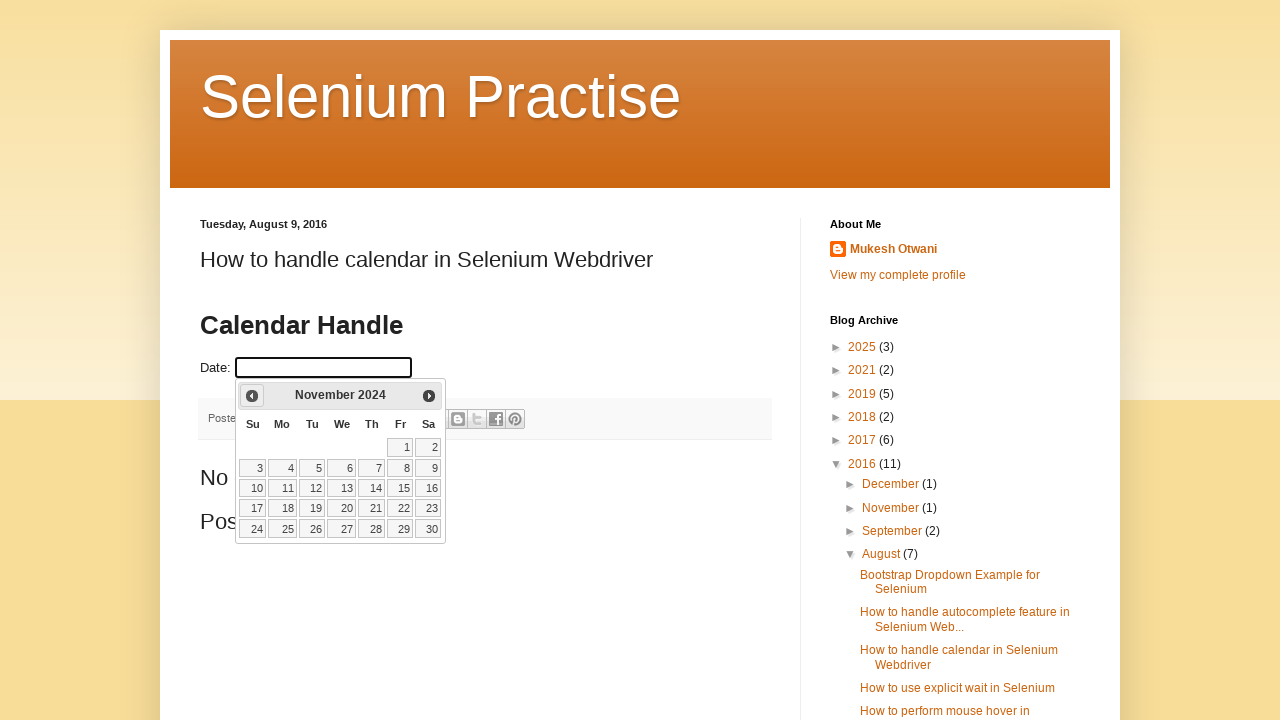

Retrieved updated month: November
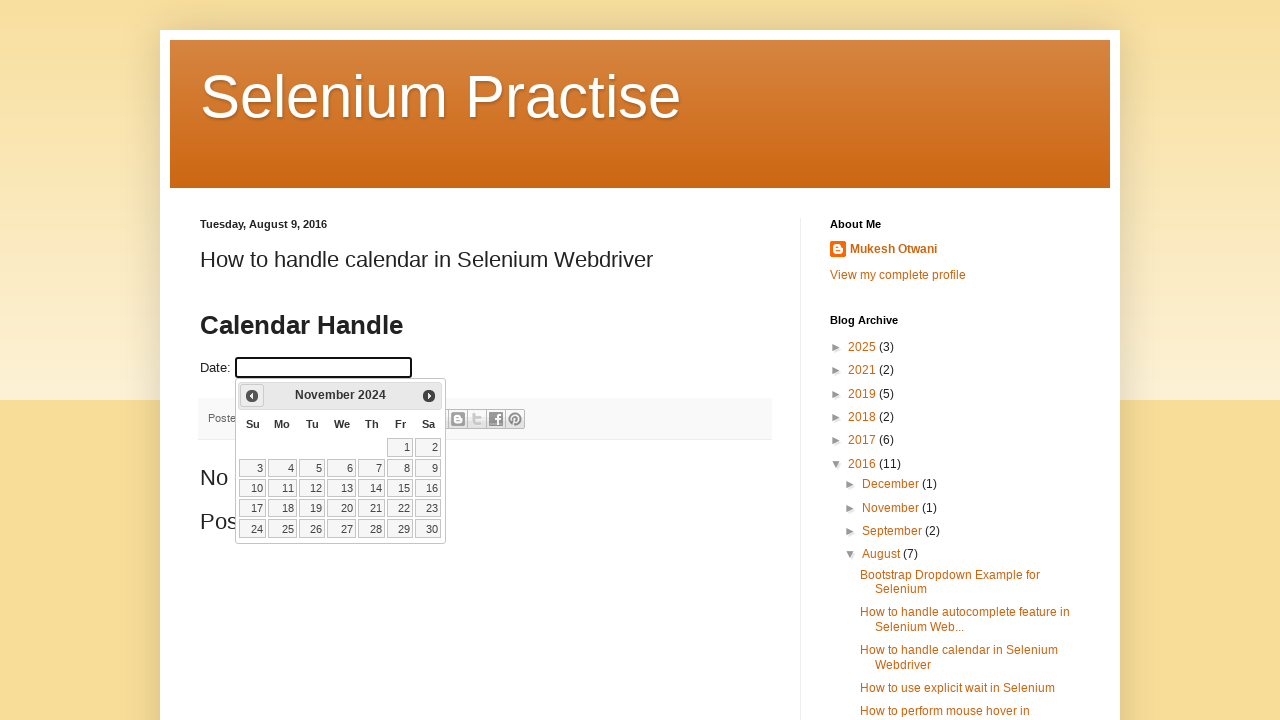

Retrieved updated year: 2024
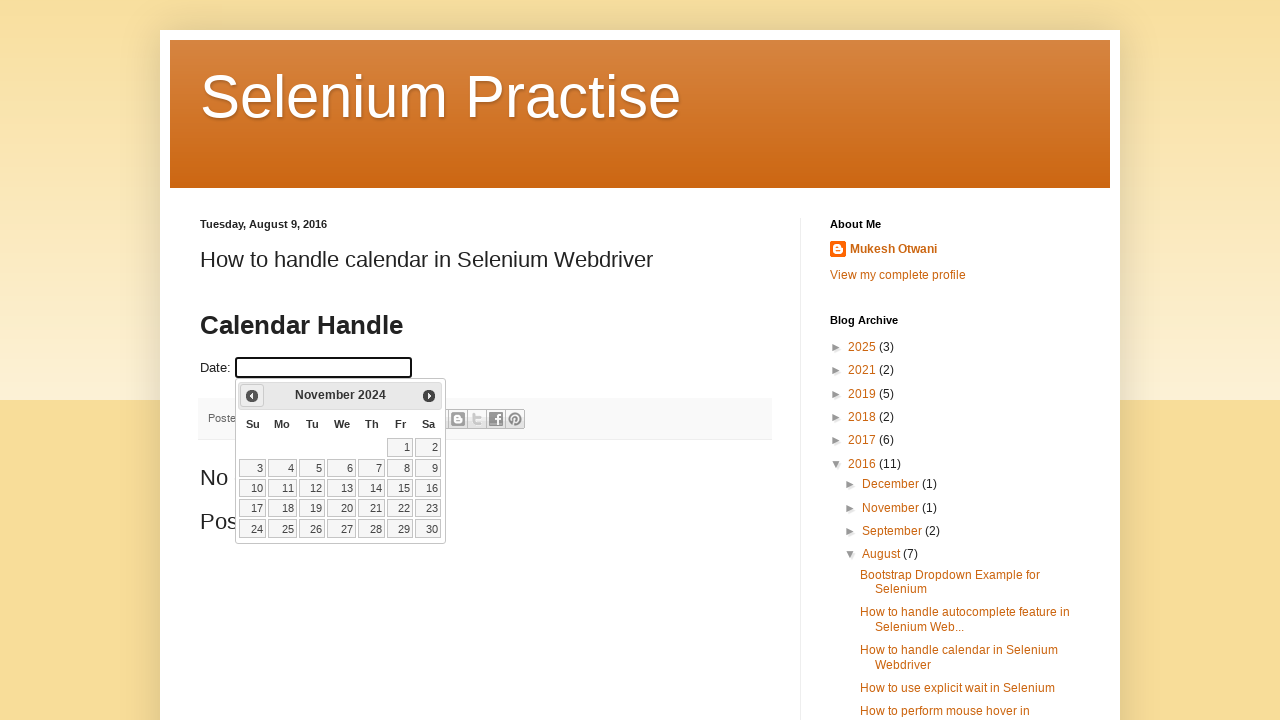

Clicked previous month button to navigate backwards at (252, 396) on xpath=//a[@title='Prev']
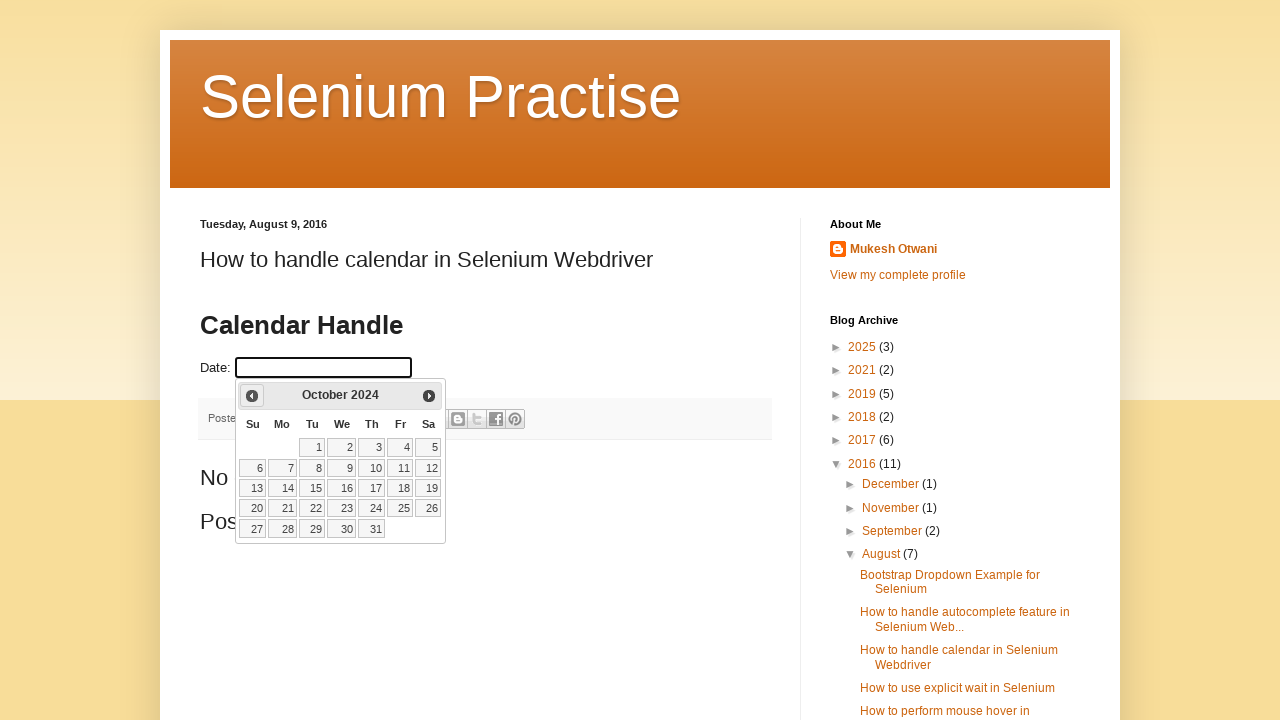

Retrieved updated month: October
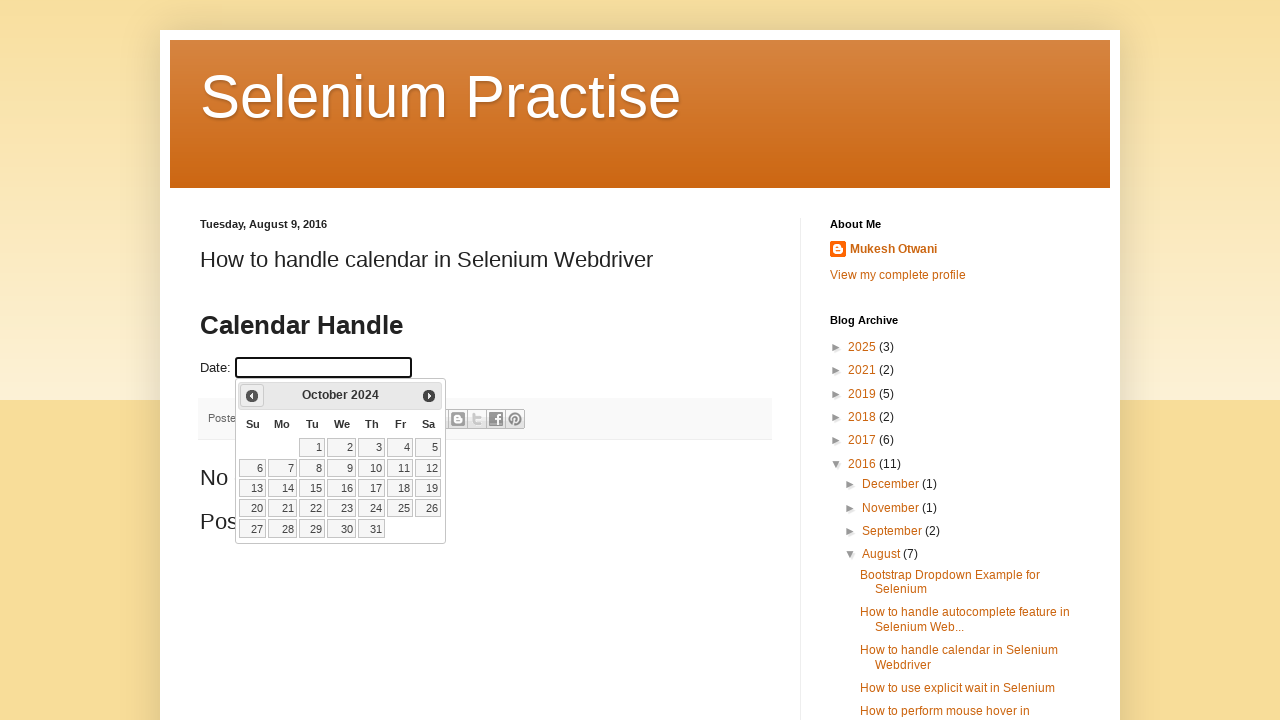

Retrieved updated year: 2024
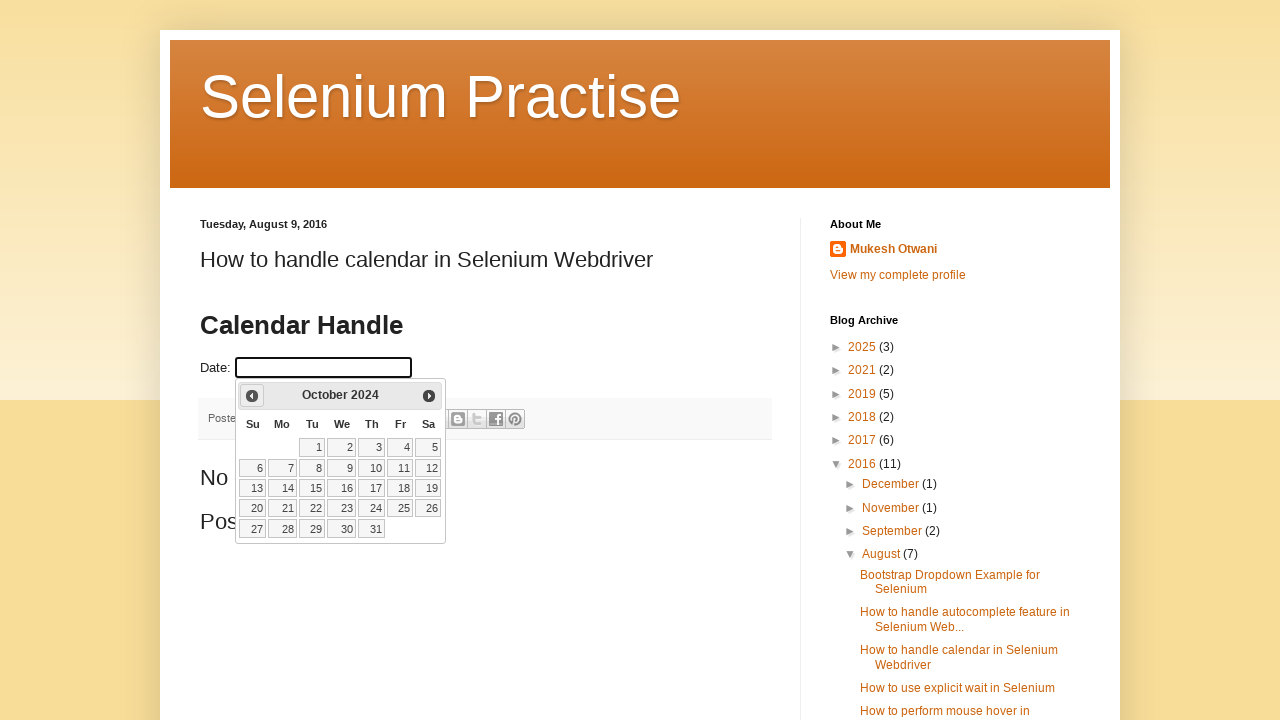

Clicked on day 16 to select the target date (October 16, 2024) at (342, 488) on //table[@class='ui-datepicker-calendar']//td[@data-handler='selectDay']/a[text()
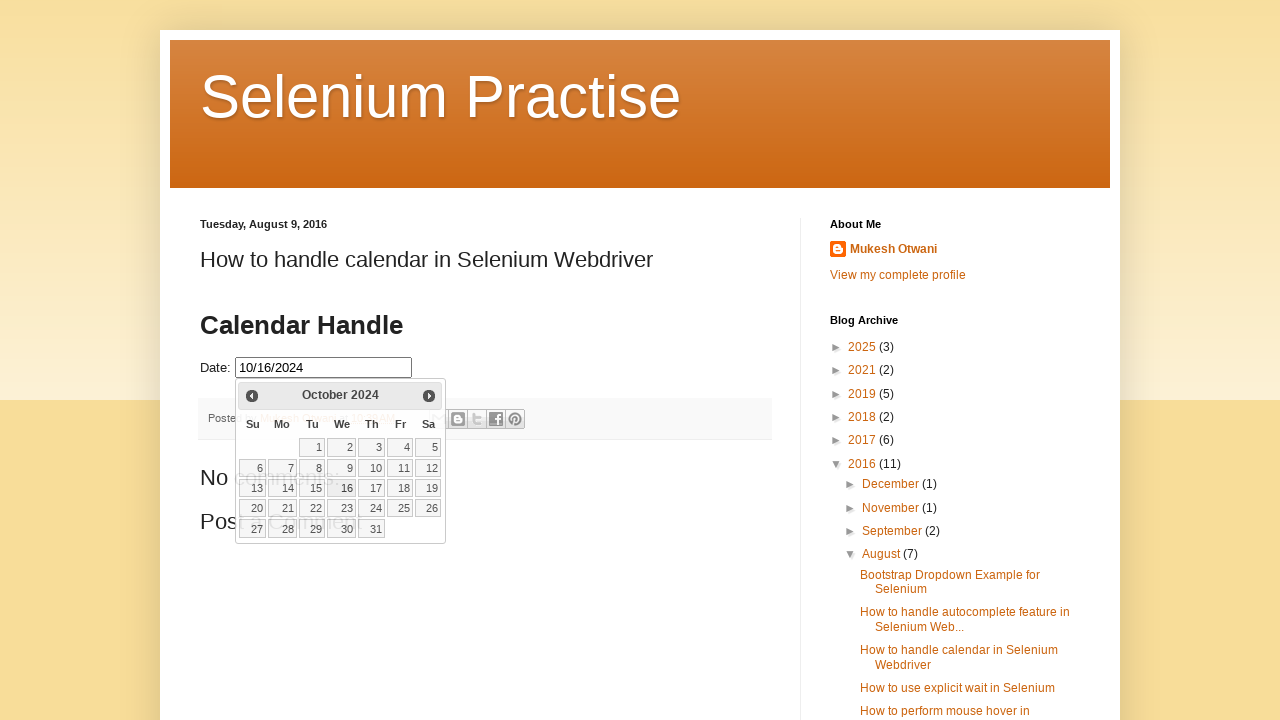

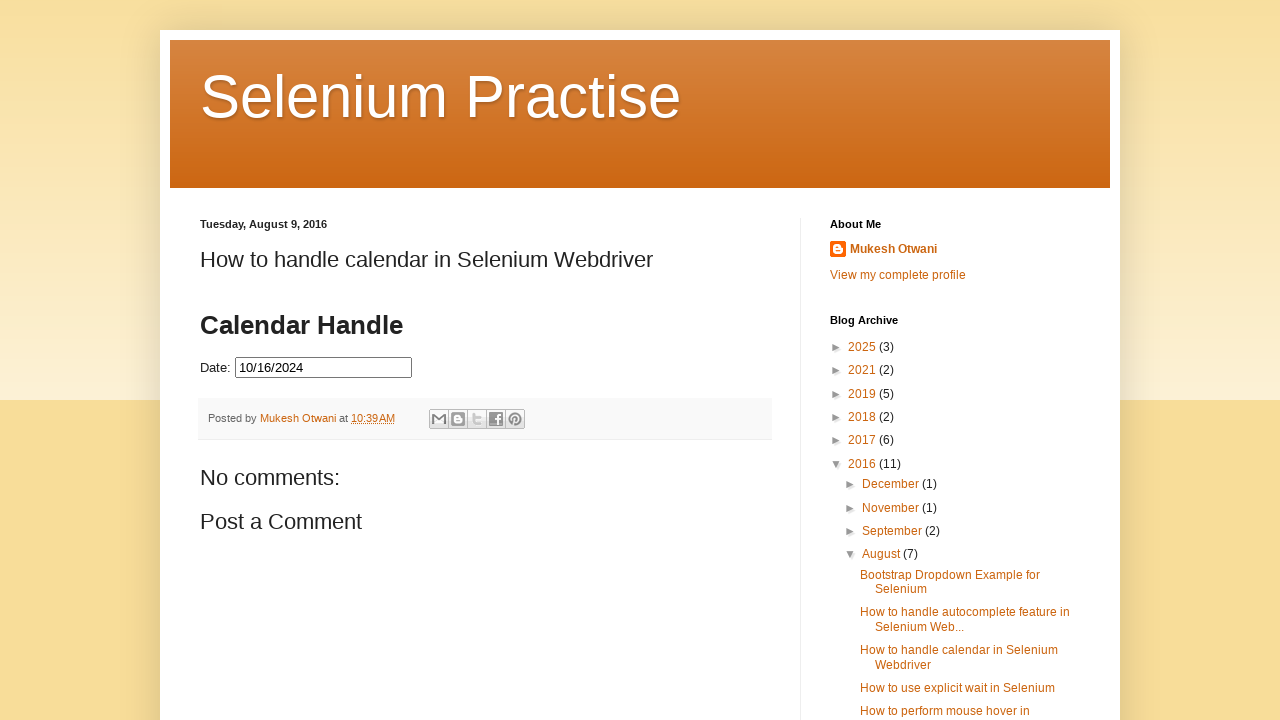